Tests multiple footer links by clicking each one, verifying the URL, and navigating back to the homepage.

Starting URL: https://bcparks.ca/

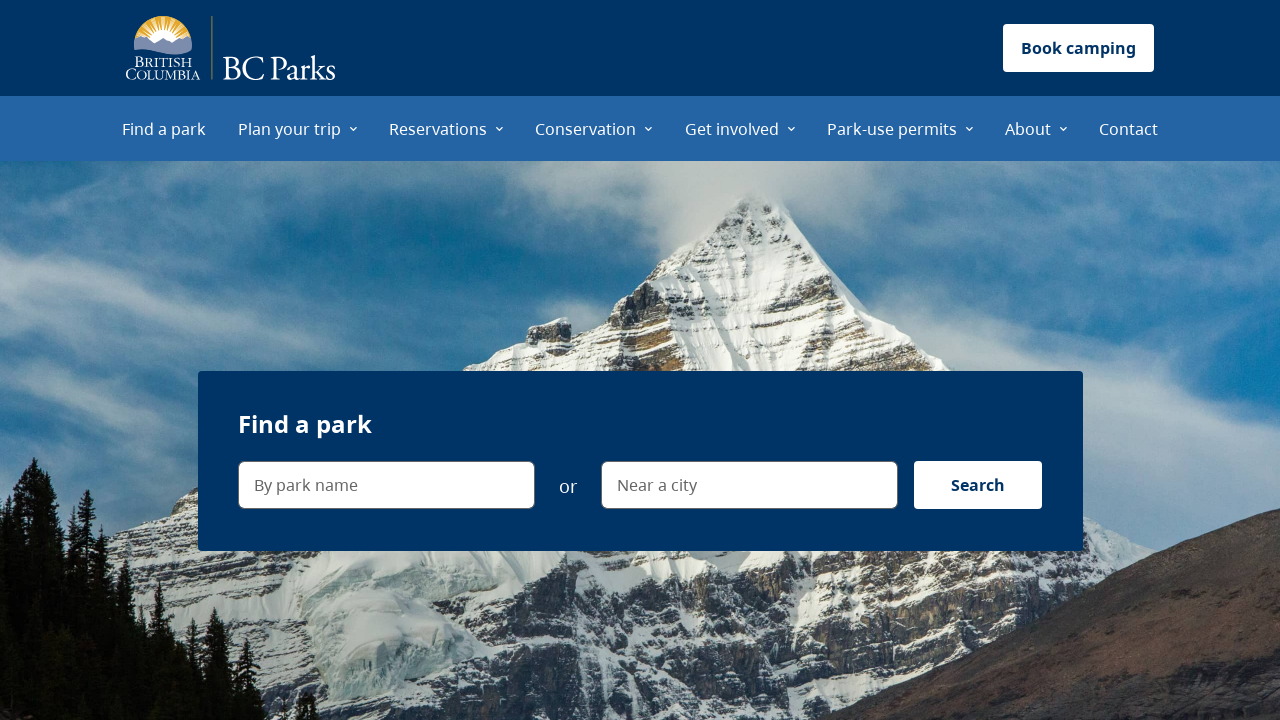

Clicked 'Park-use permits' footer link at (536, 474) on #home-footer >> internal:text="Park-use permits"i
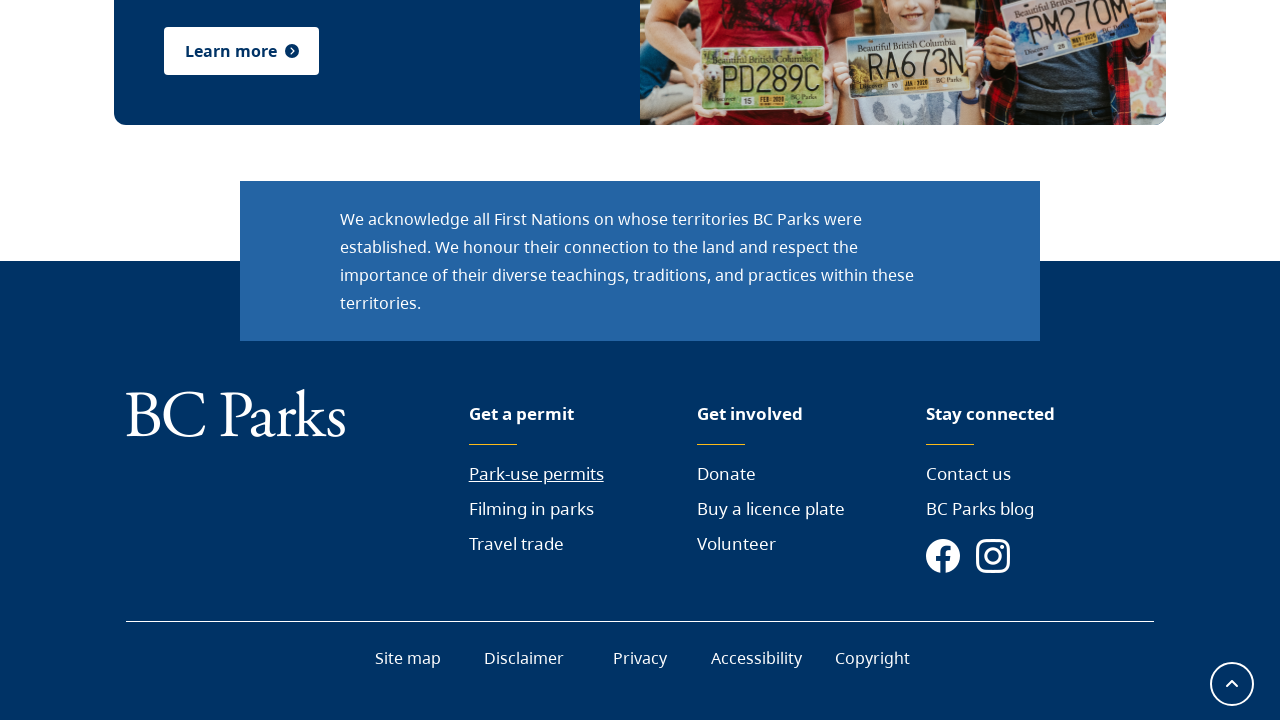

Verified navigation to Park-use permits page
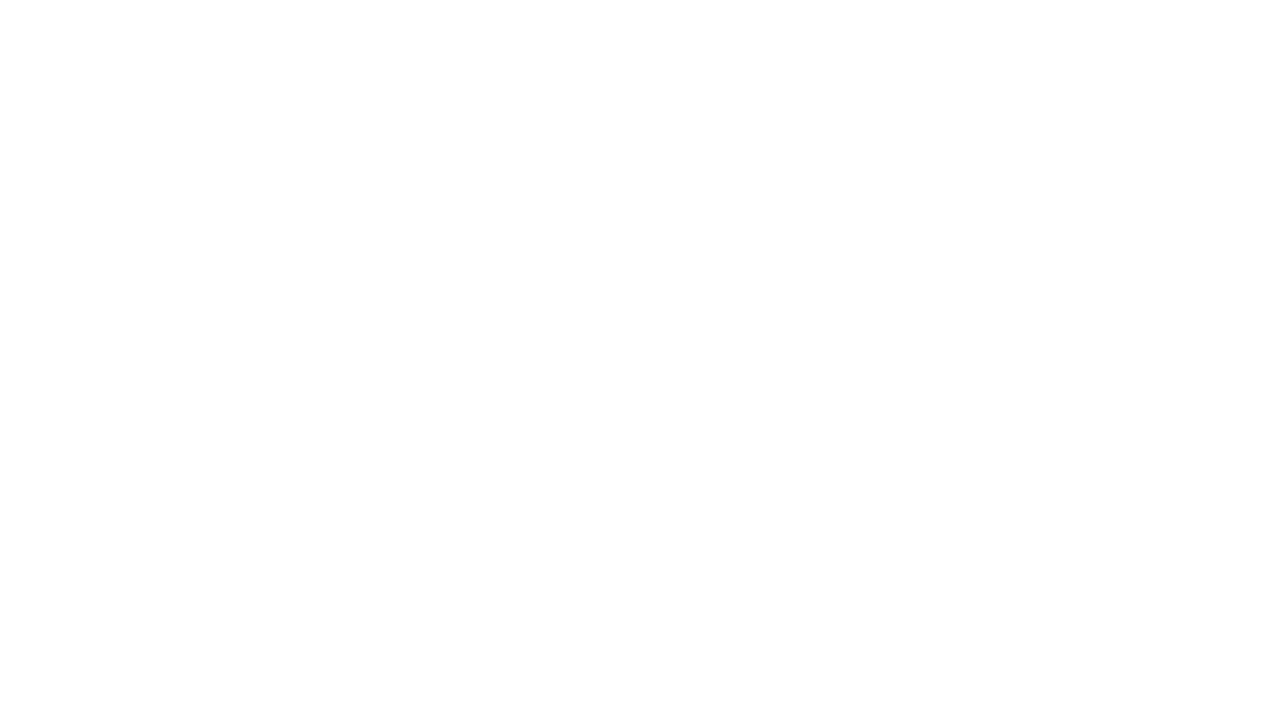

Navigated back to homepage
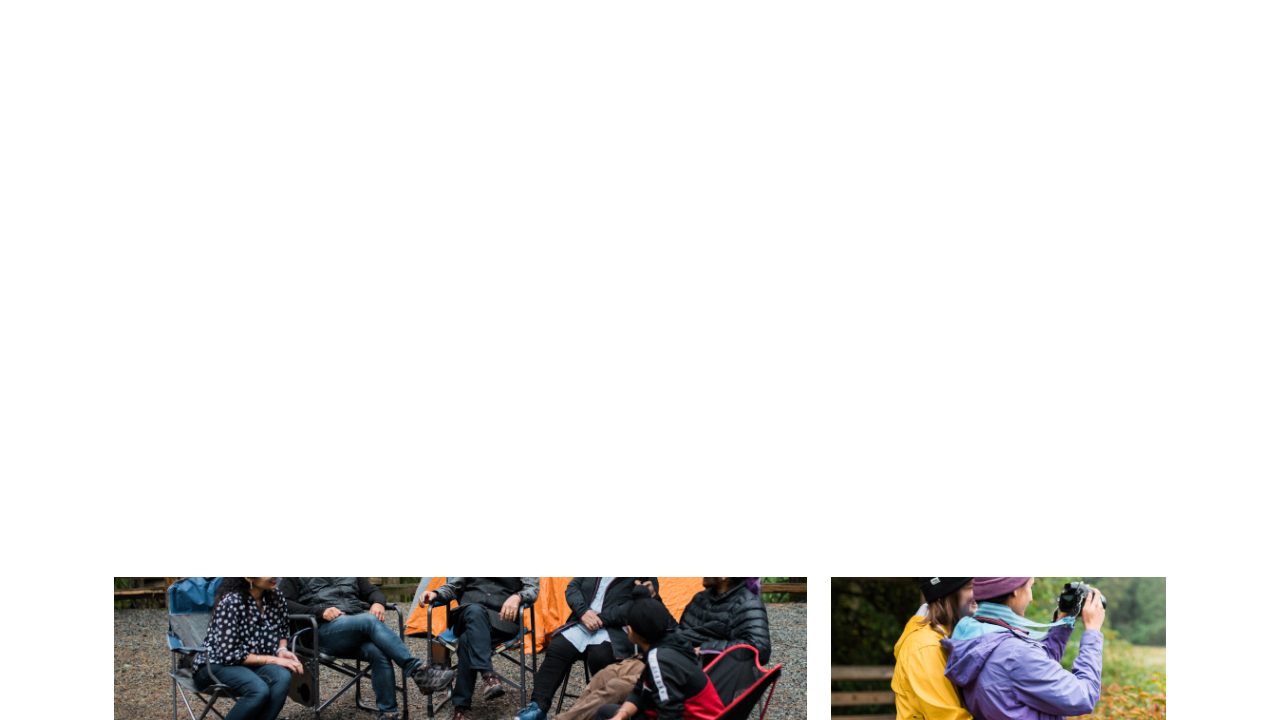

Clicked 'Filming in parks' footer link at (531, 509) on #home-footer >> internal:text="Filming in parks"i
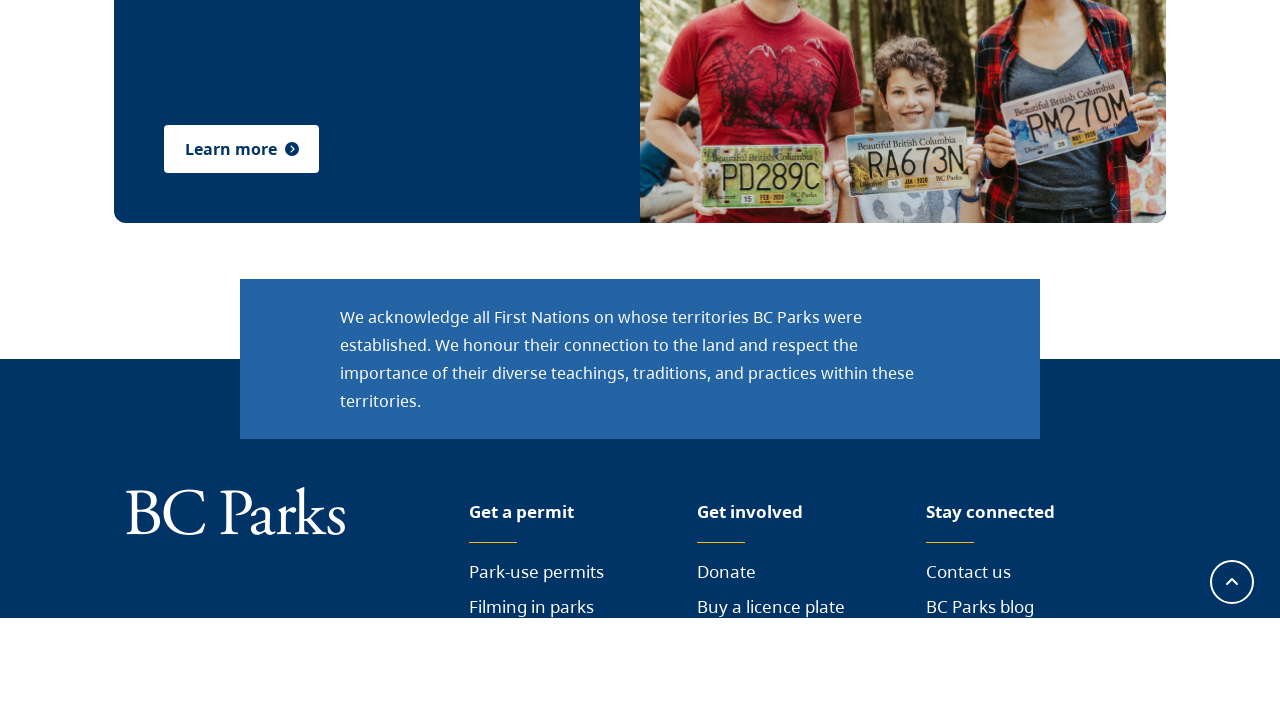

Verified navigation to Filming in parks page
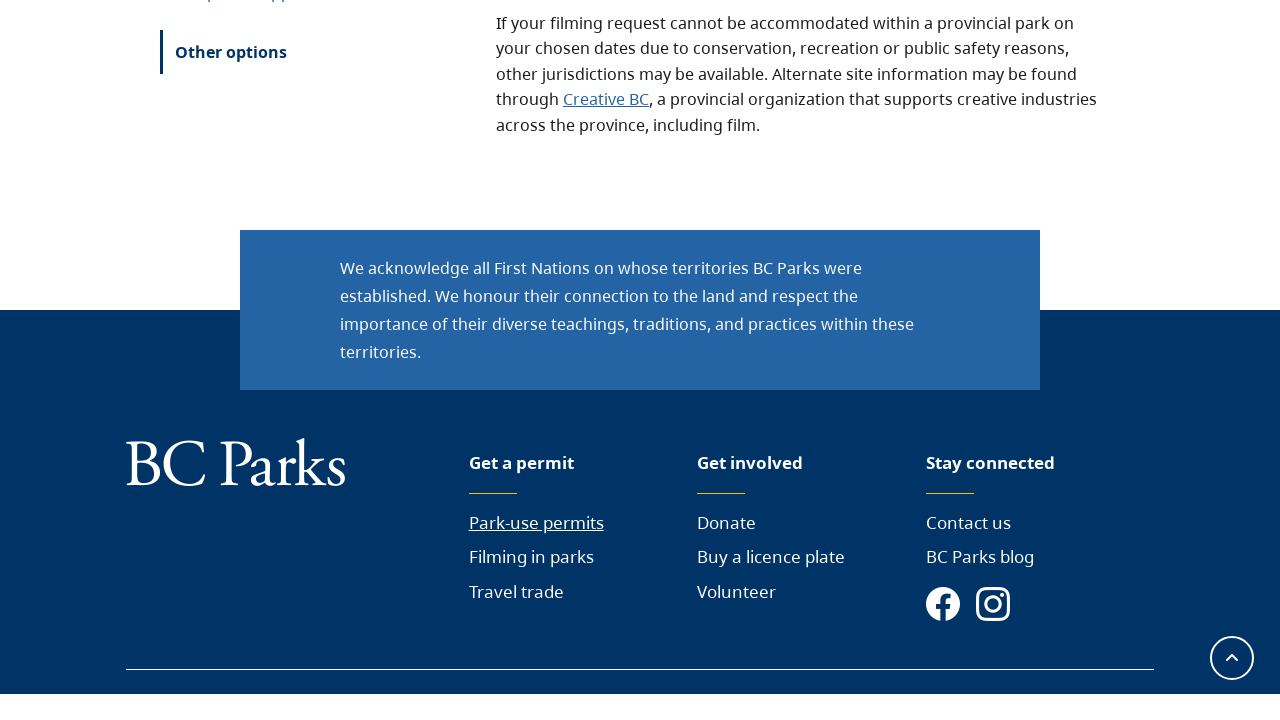

Navigated back to homepage
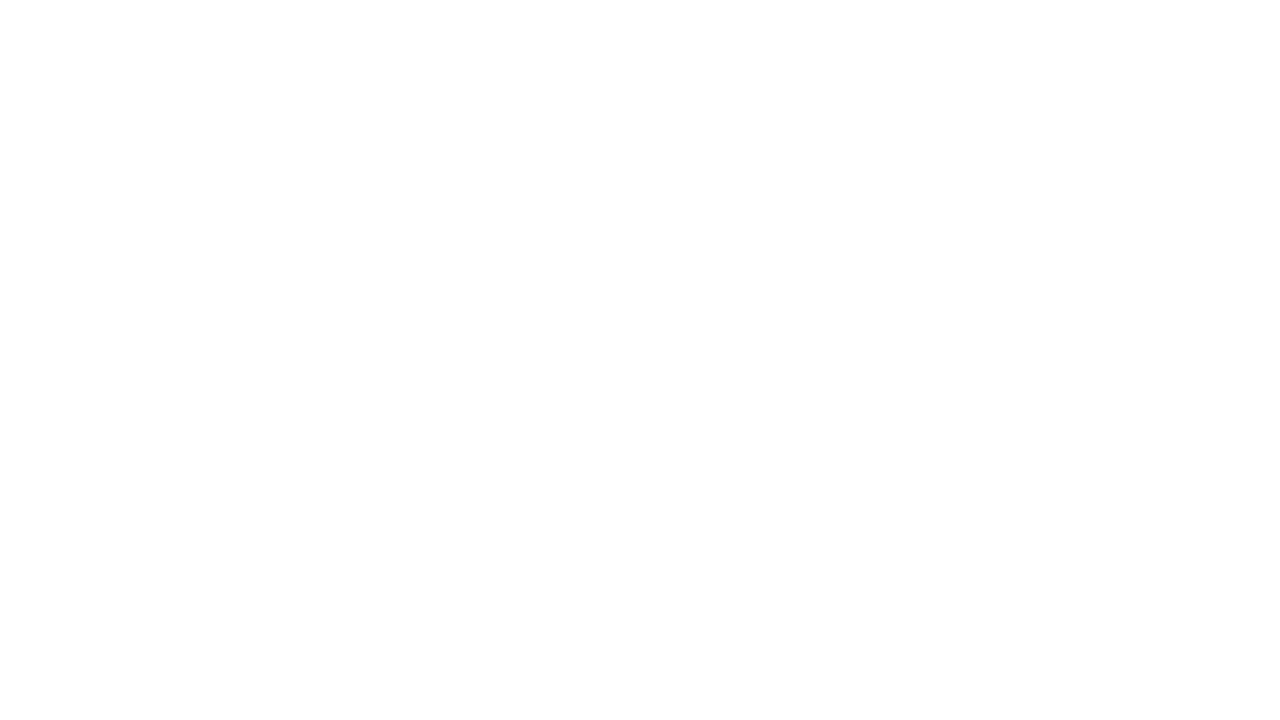

Clicked 'Travel trade' footer link at (516, 544) on #home-footer >> internal:text="Travel trade"i
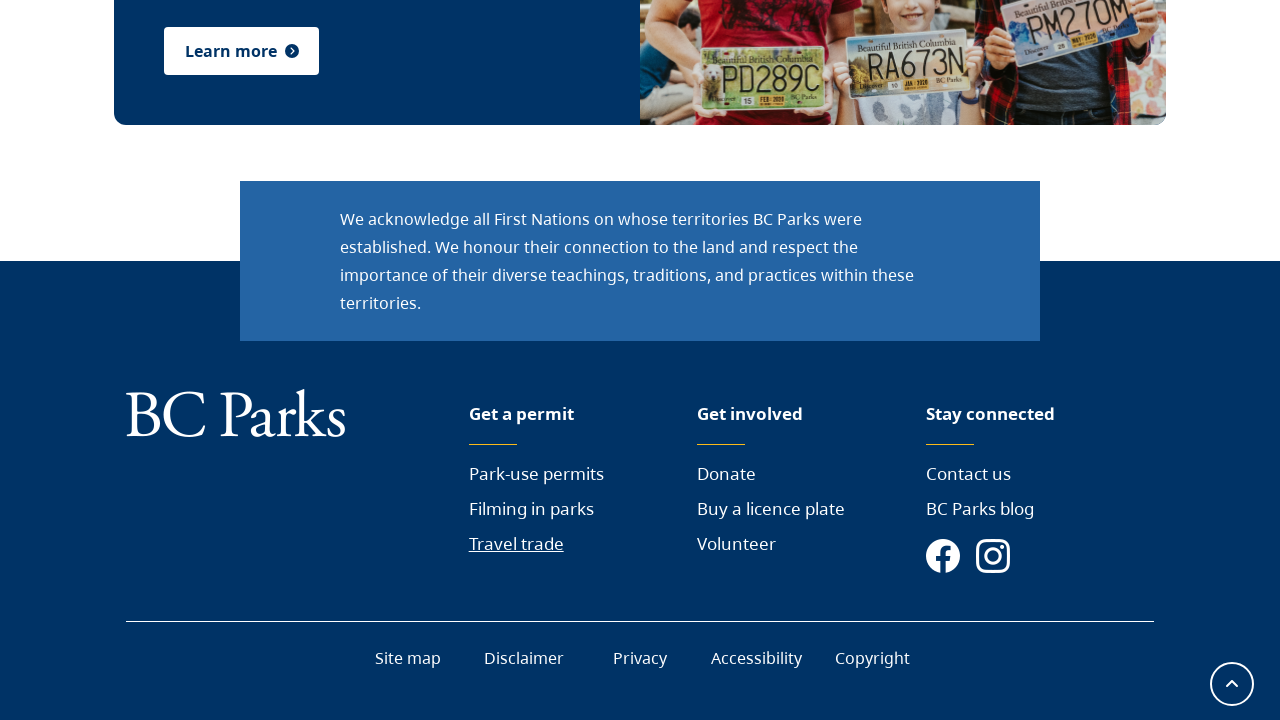

Verified navigation to Travel trade page
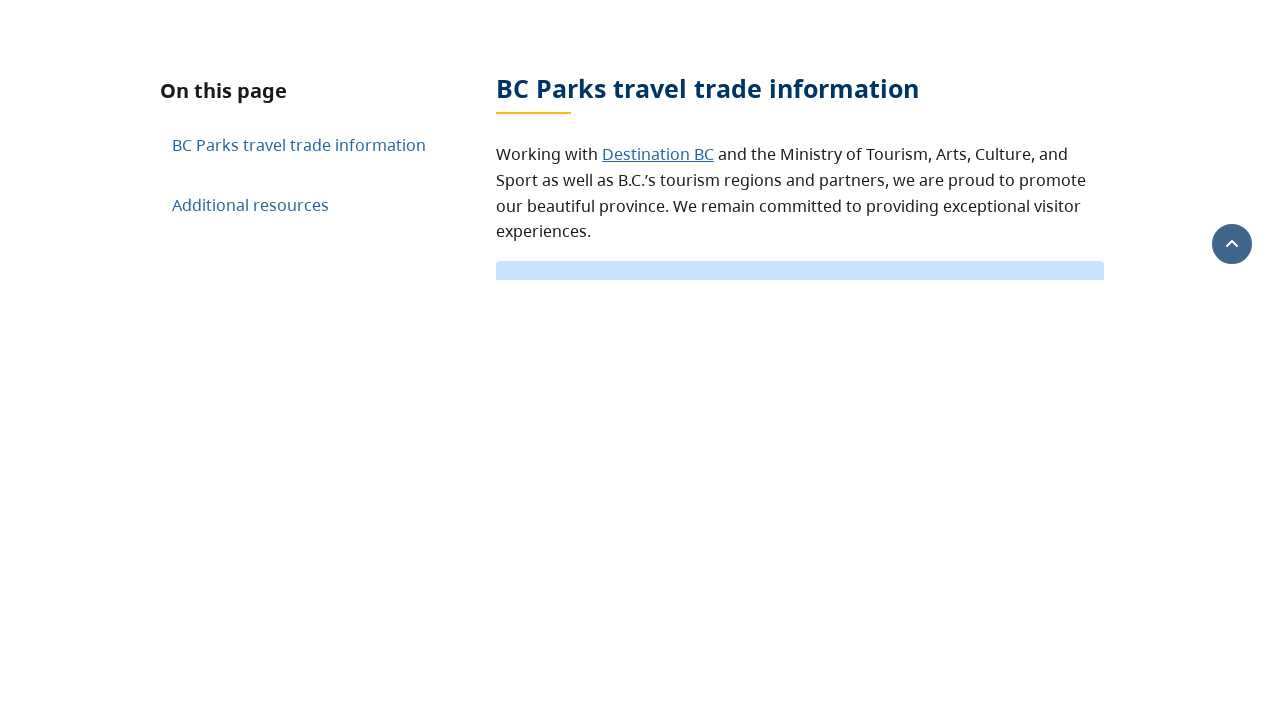

Navigated back to homepage
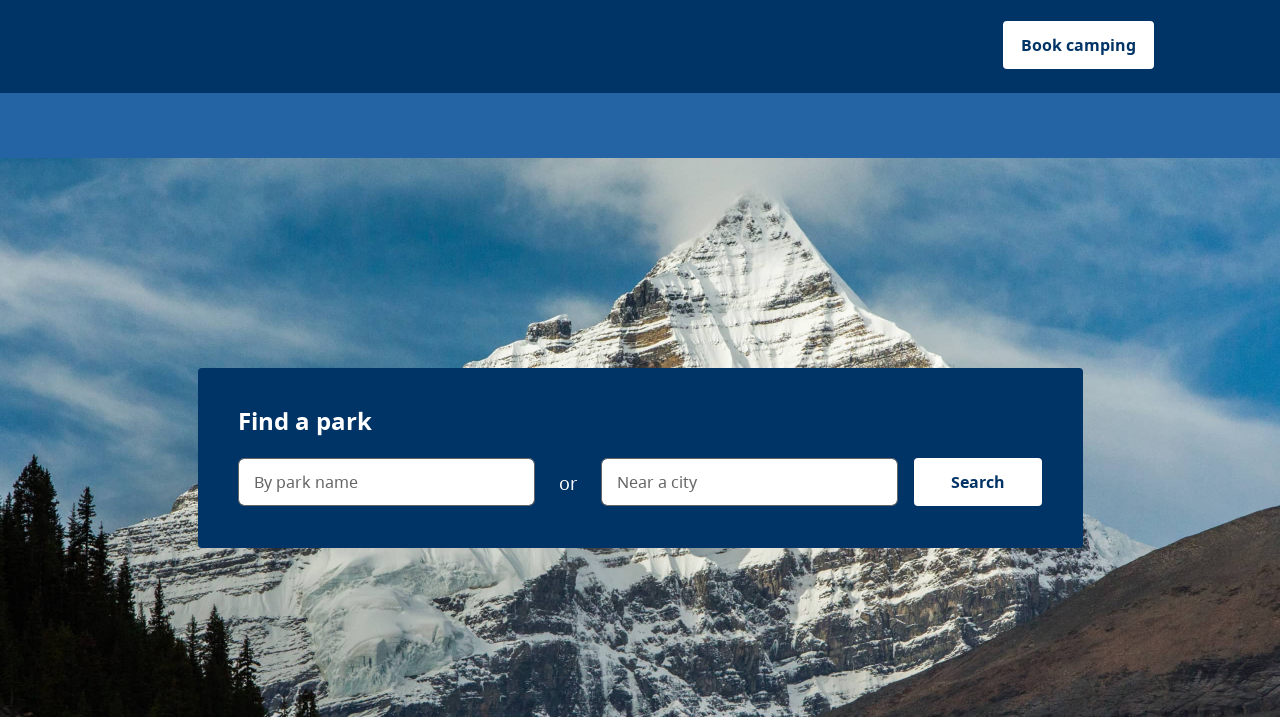

Clicked 'Donate' footer link at (727, 474) on #home-footer >> internal:text="Donate"i
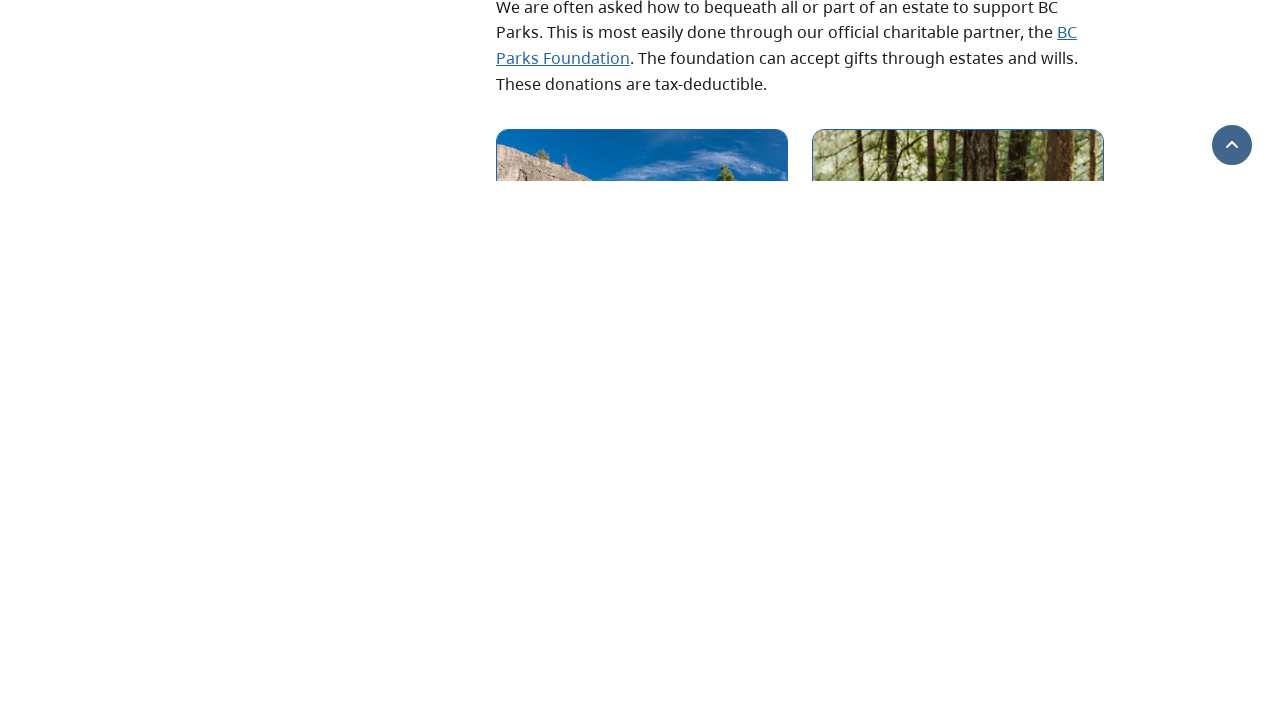

Verified navigation to Donate page
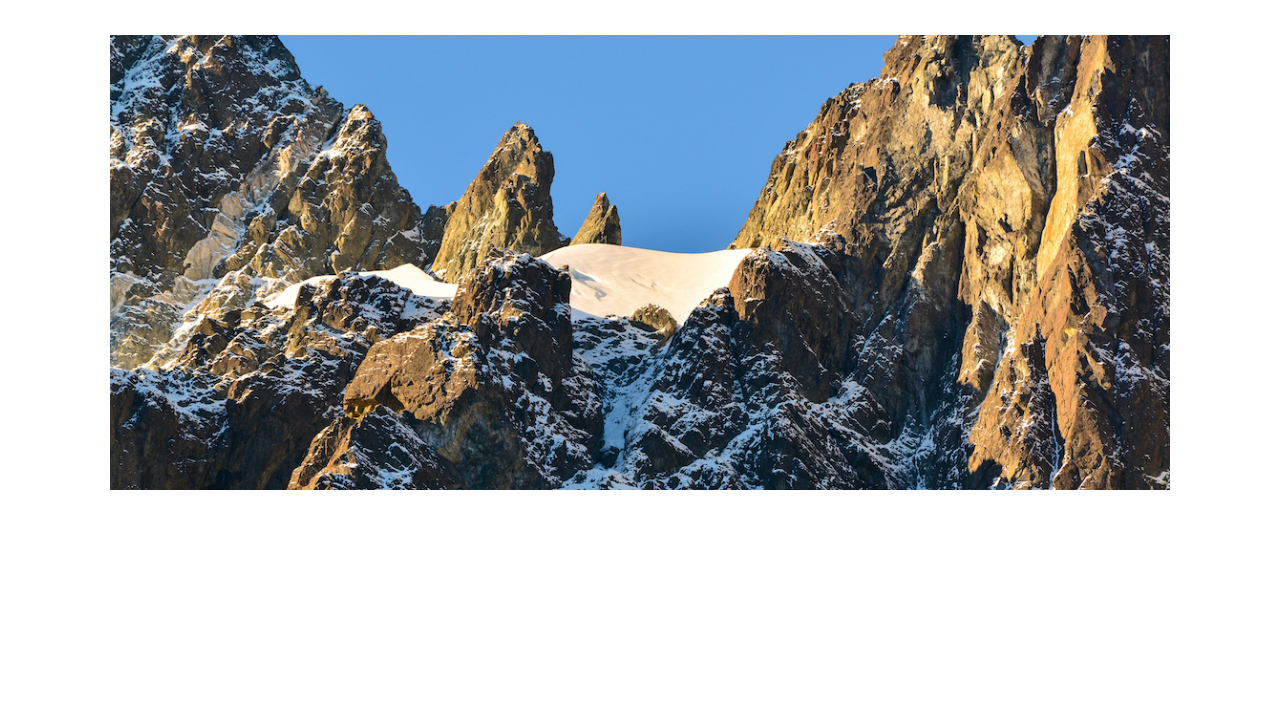

Navigated back to homepage
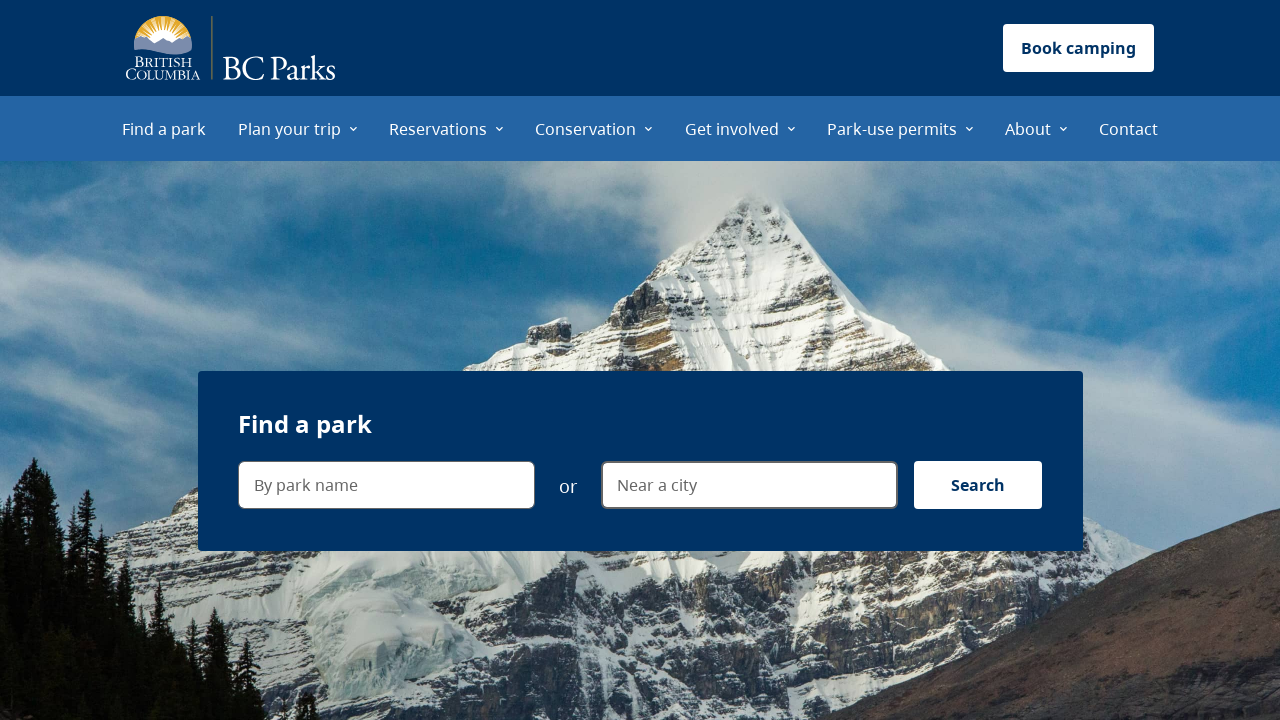

Clicked 'Buy a licence plate' footer link at (771, 509) on #home-footer >> internal:text="Buy a licence plate"i
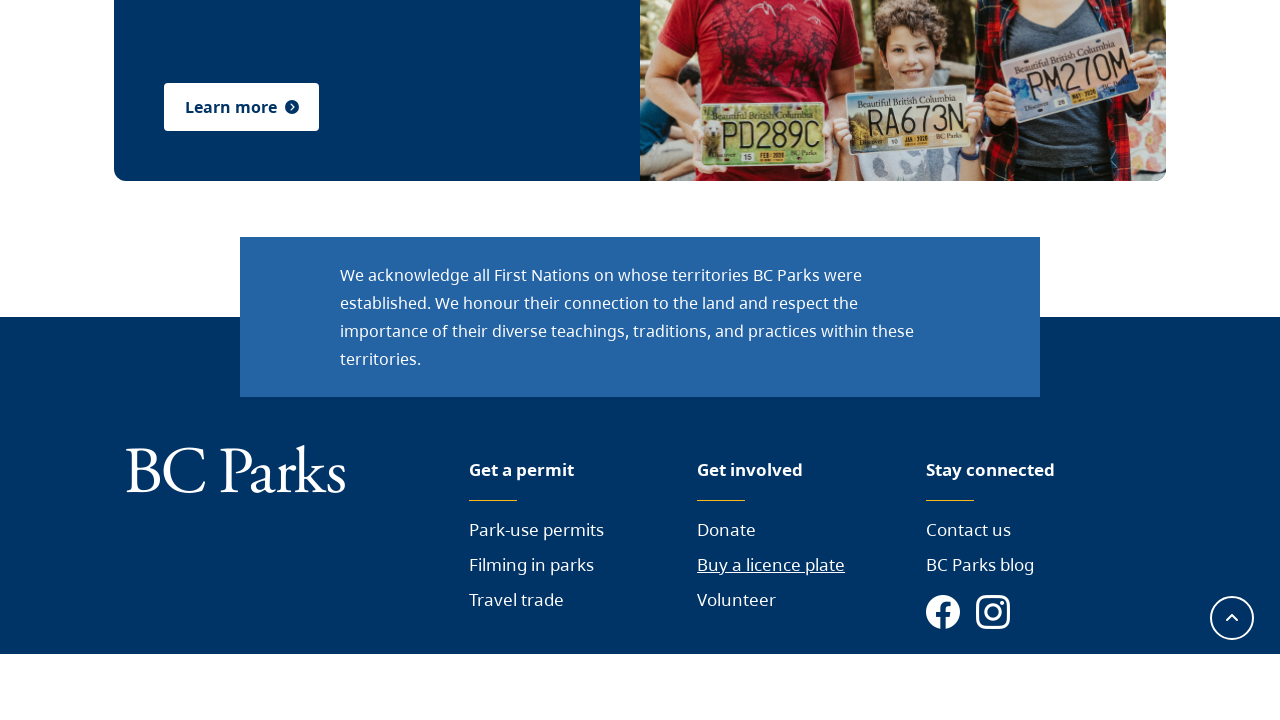

Verified navigation to Buy a licence plate page
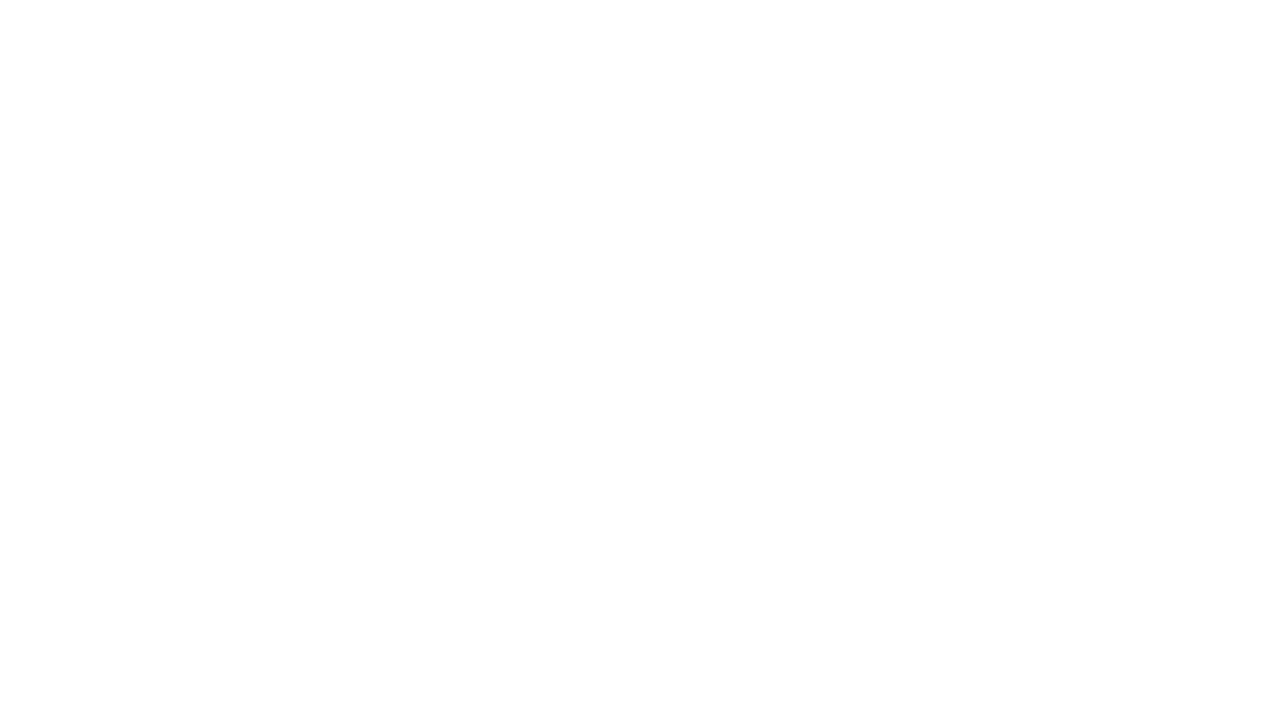

Navigated back to homepage
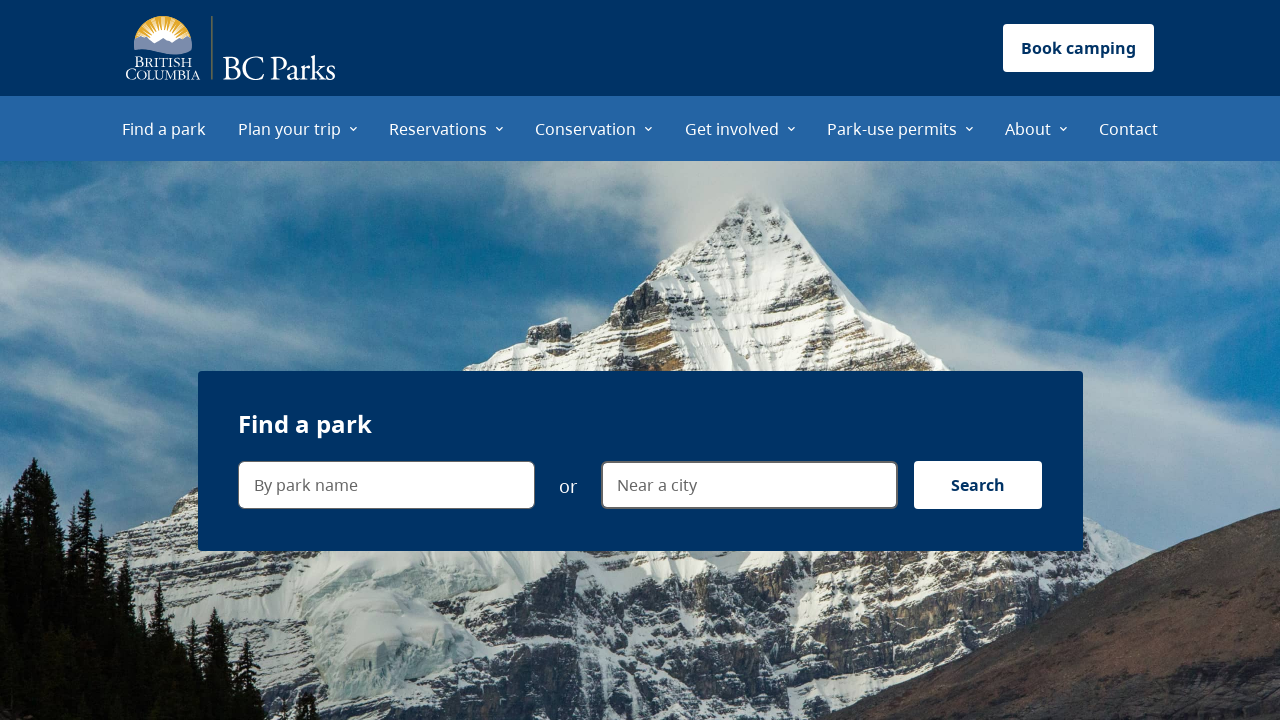

Clicked 'Volunteer' footer link at (737, 544) on #home-footer >> internal:text="Volunteer"i
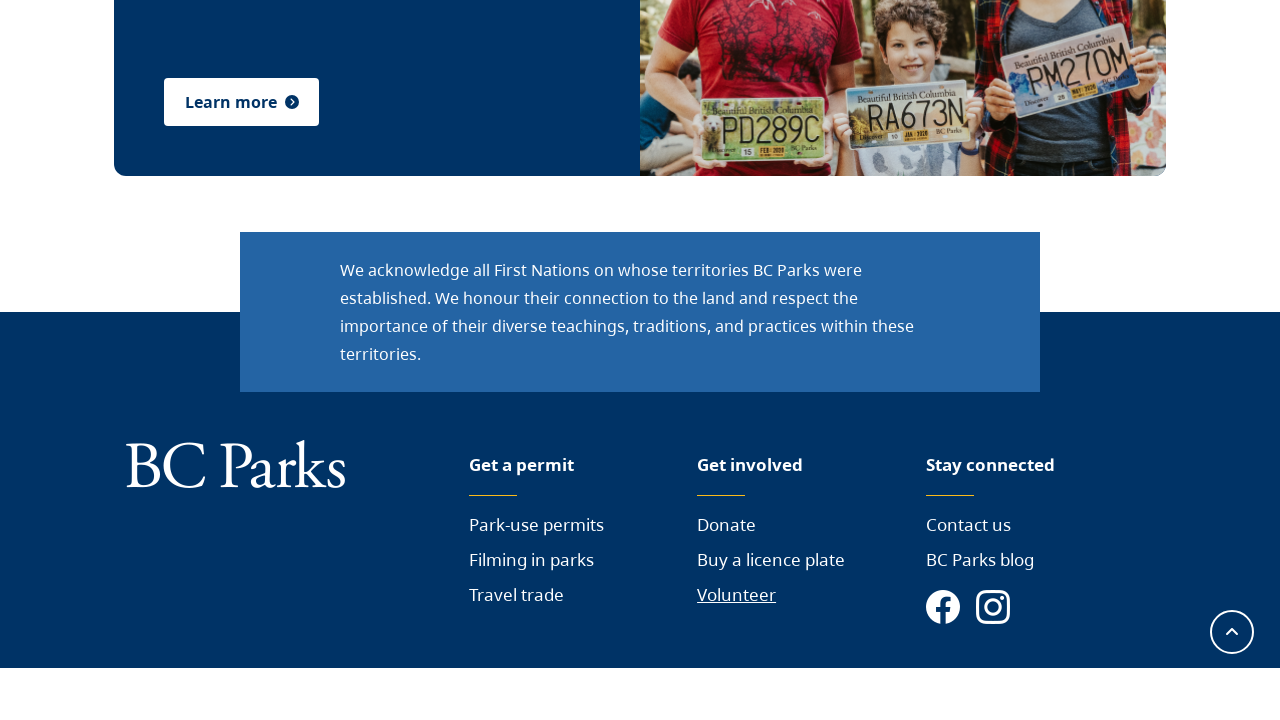

Verified navigation to Volunteer page
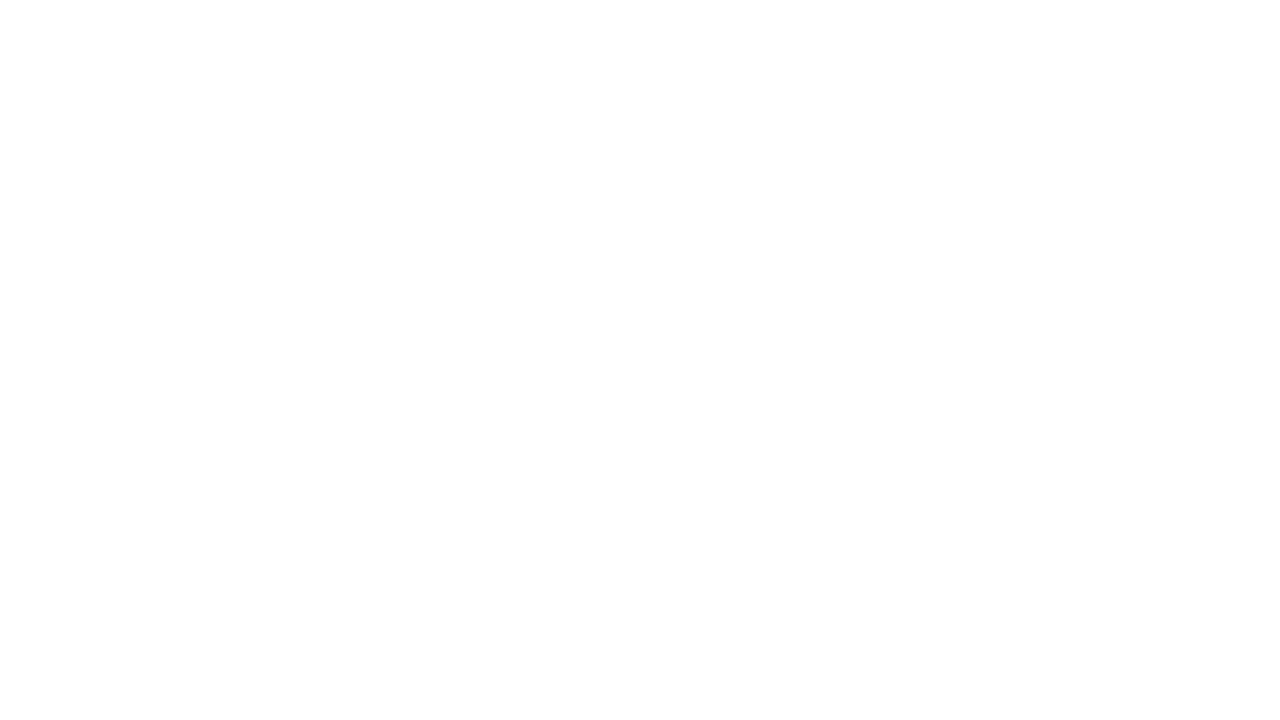

Navigated back to homepage
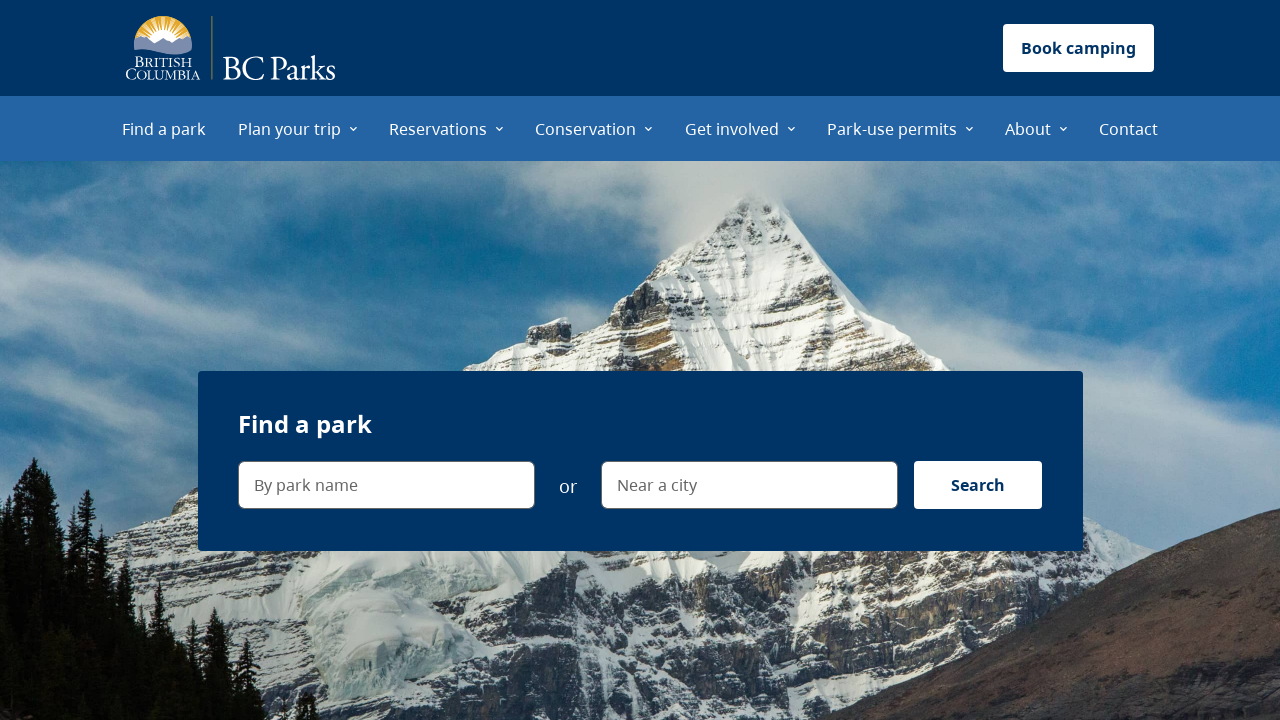

Clicked 'Contact us' footer link at (968, 594) on #home-footer >> internal:text="Contact us"i
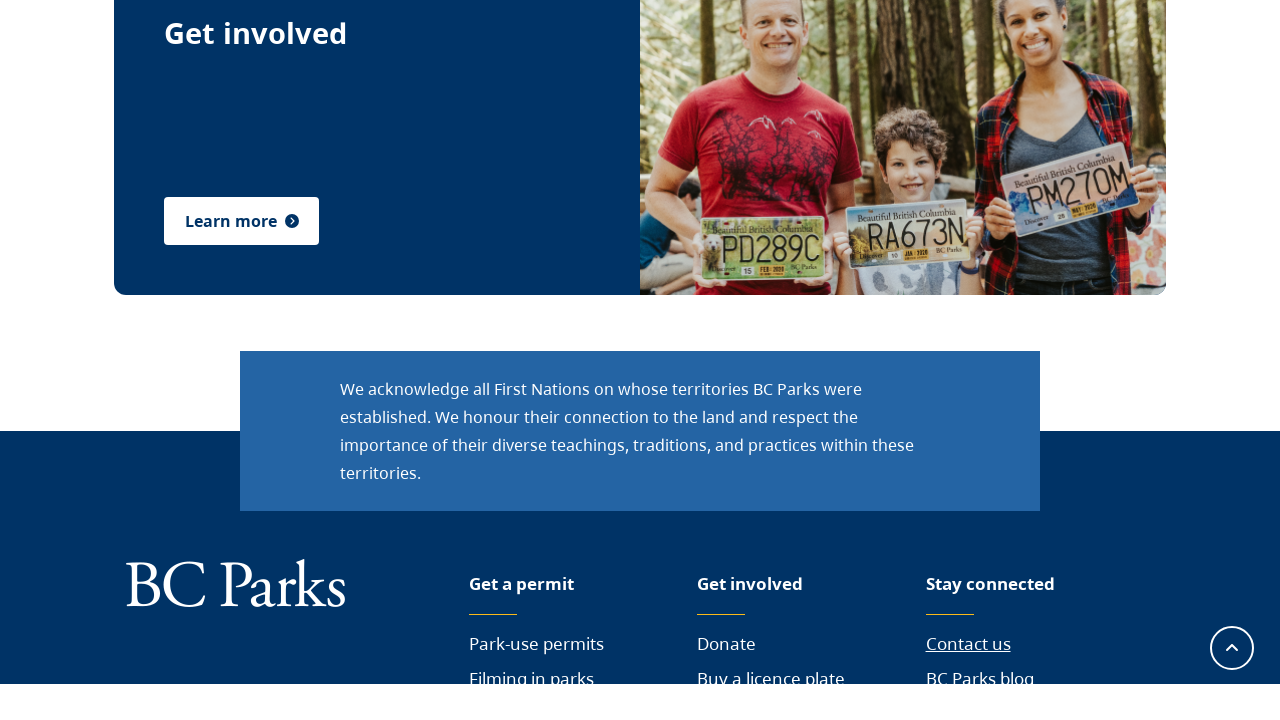

Verified navigation to Contact us page
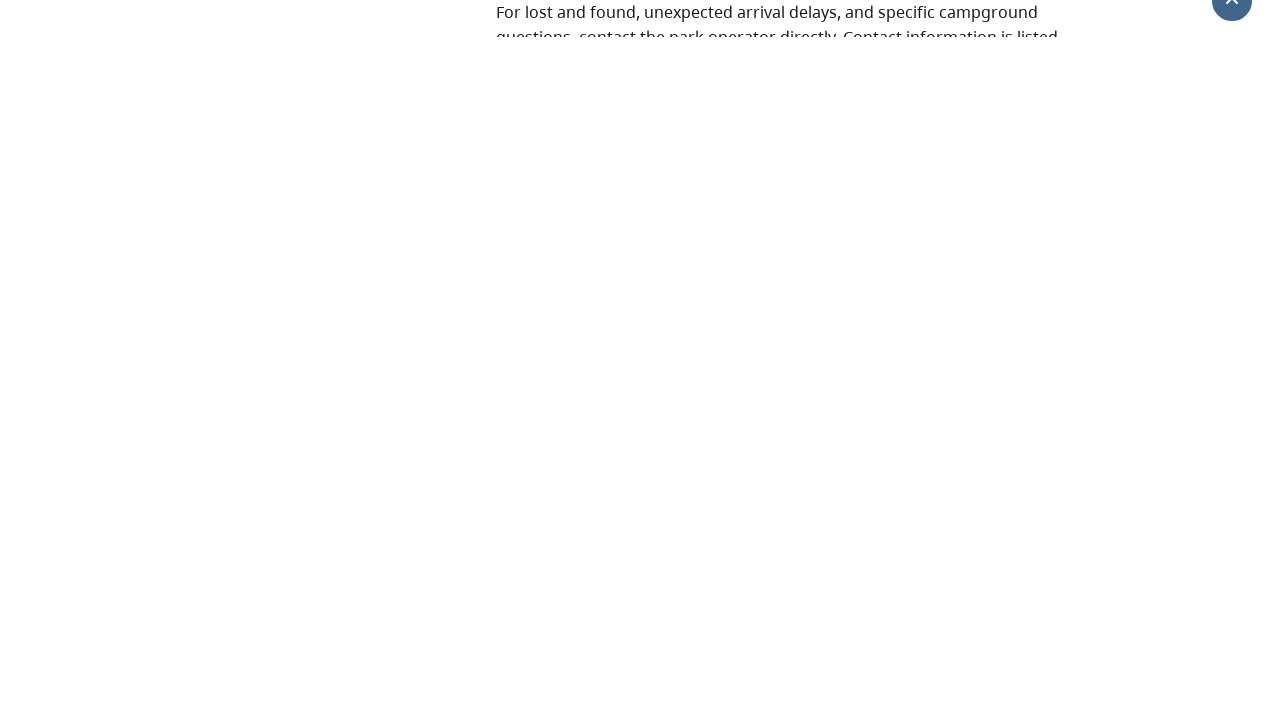

Navigated back to homepage
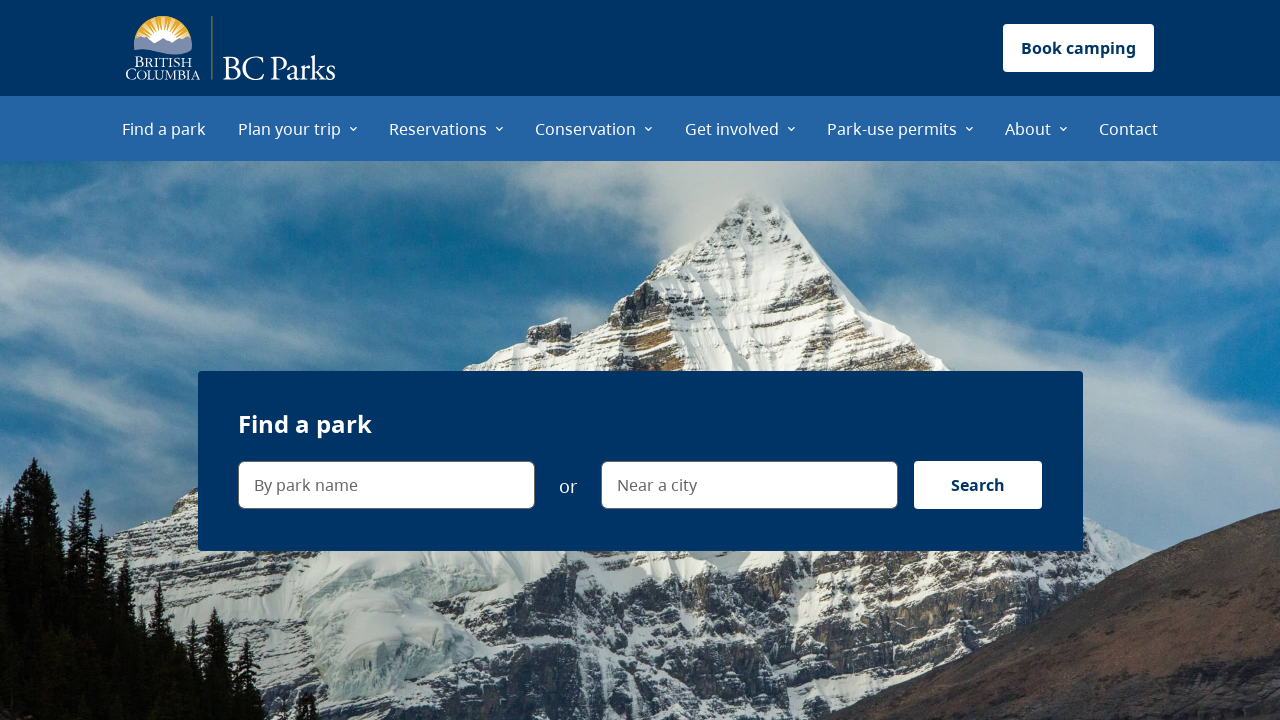

Clicked 'BC Parks blog' footer link at (980, 719) on #home-footer >> internal:text="BC Parks blog"i
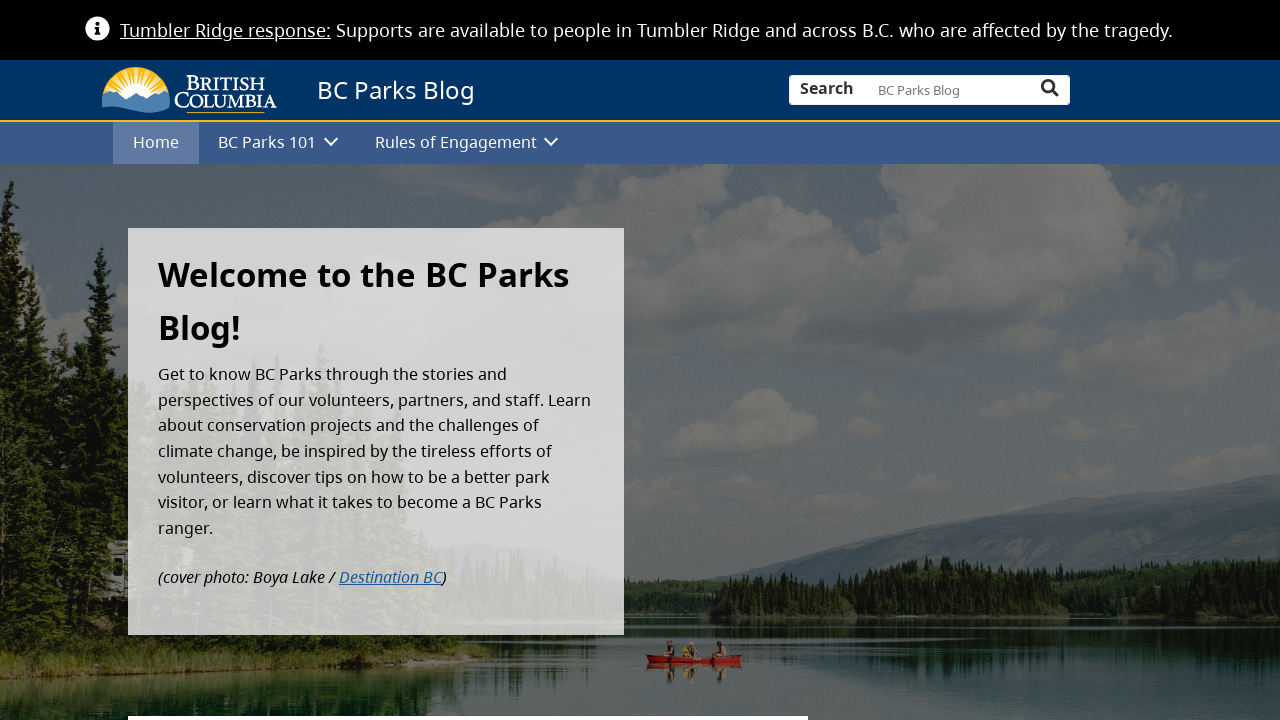

Verified navigation to BC Parks blog page
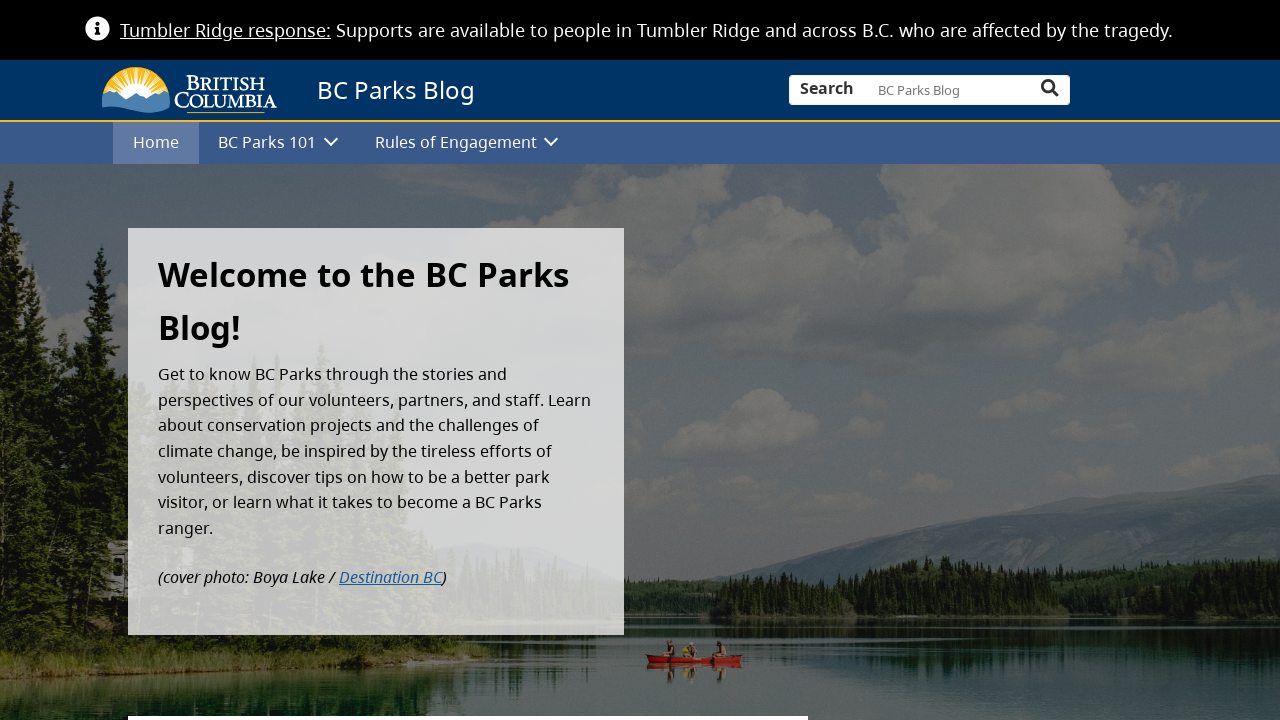

Navigated back to homepage
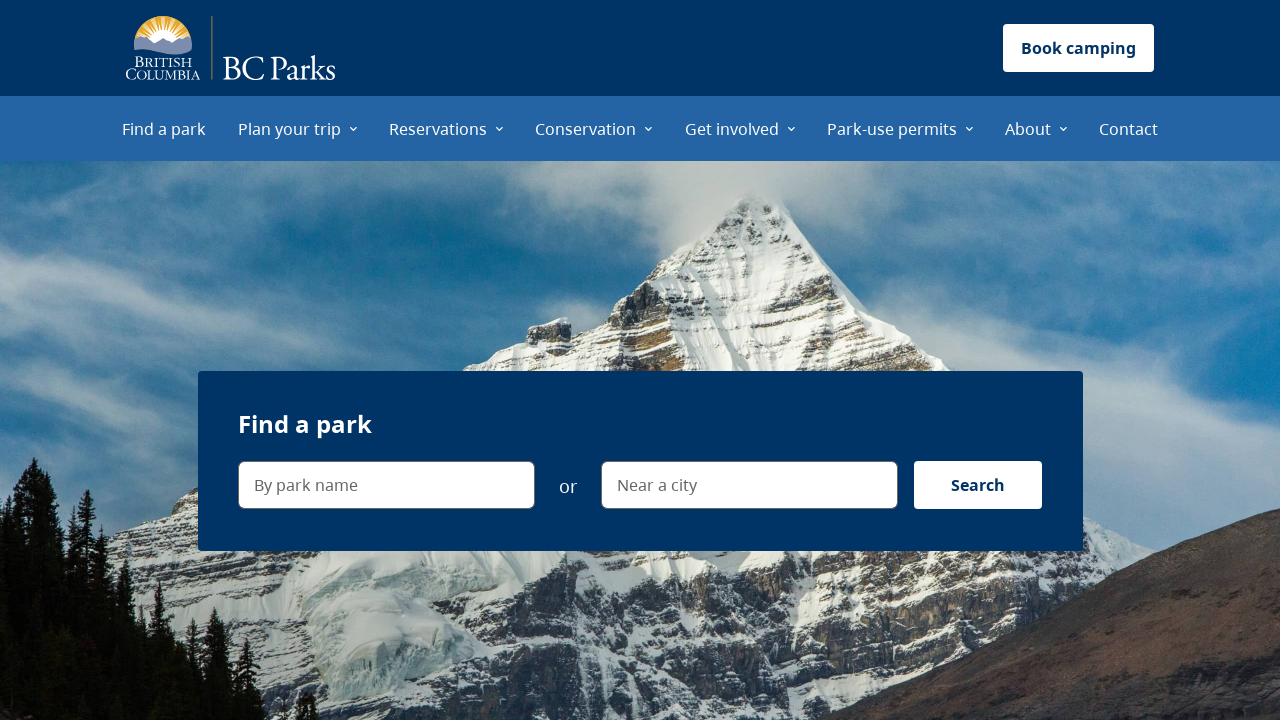

Clicked 'Site map' footer link at (408, 658) on internal:role=link[name="Site map"i]
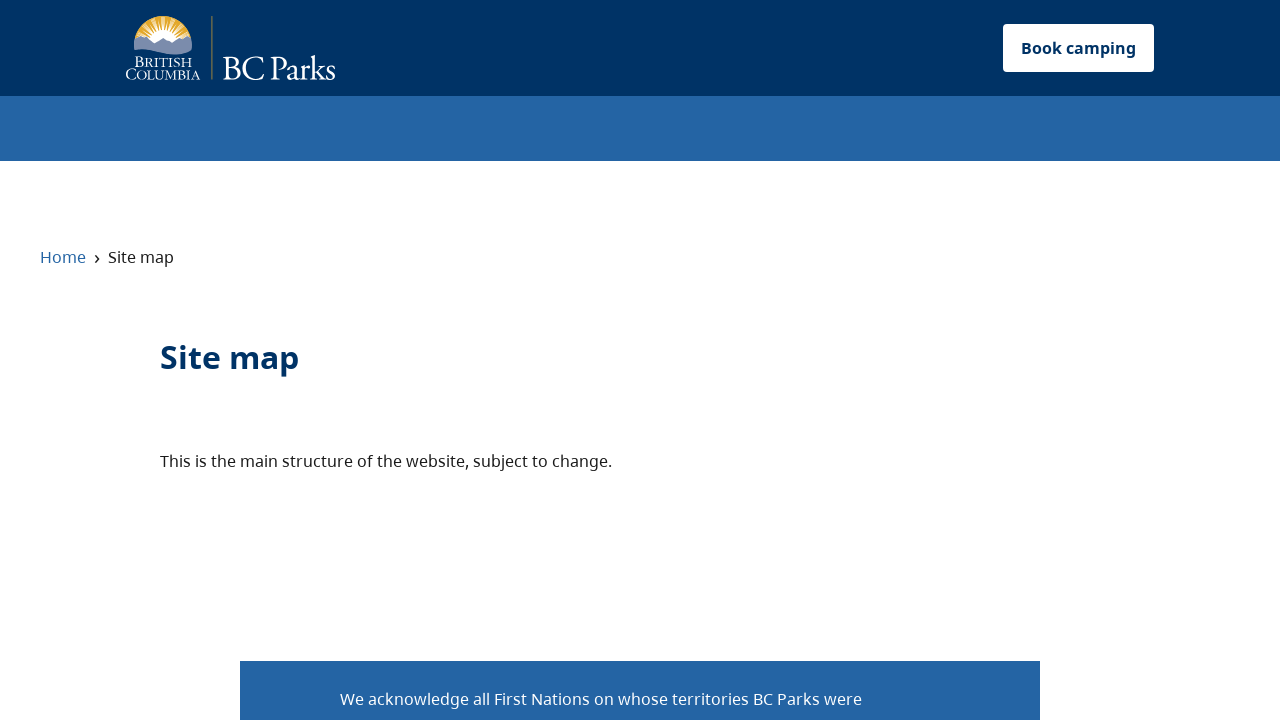

Verified navigation to Site map page
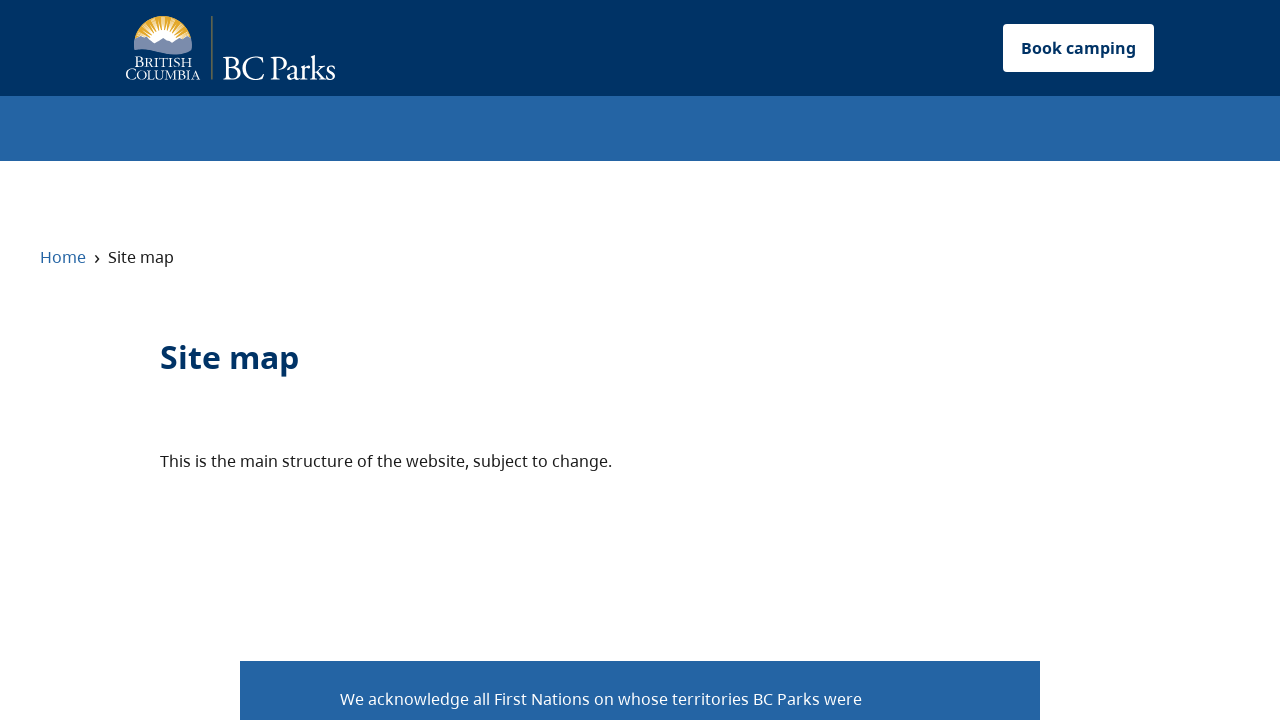

Navigated back to homepage
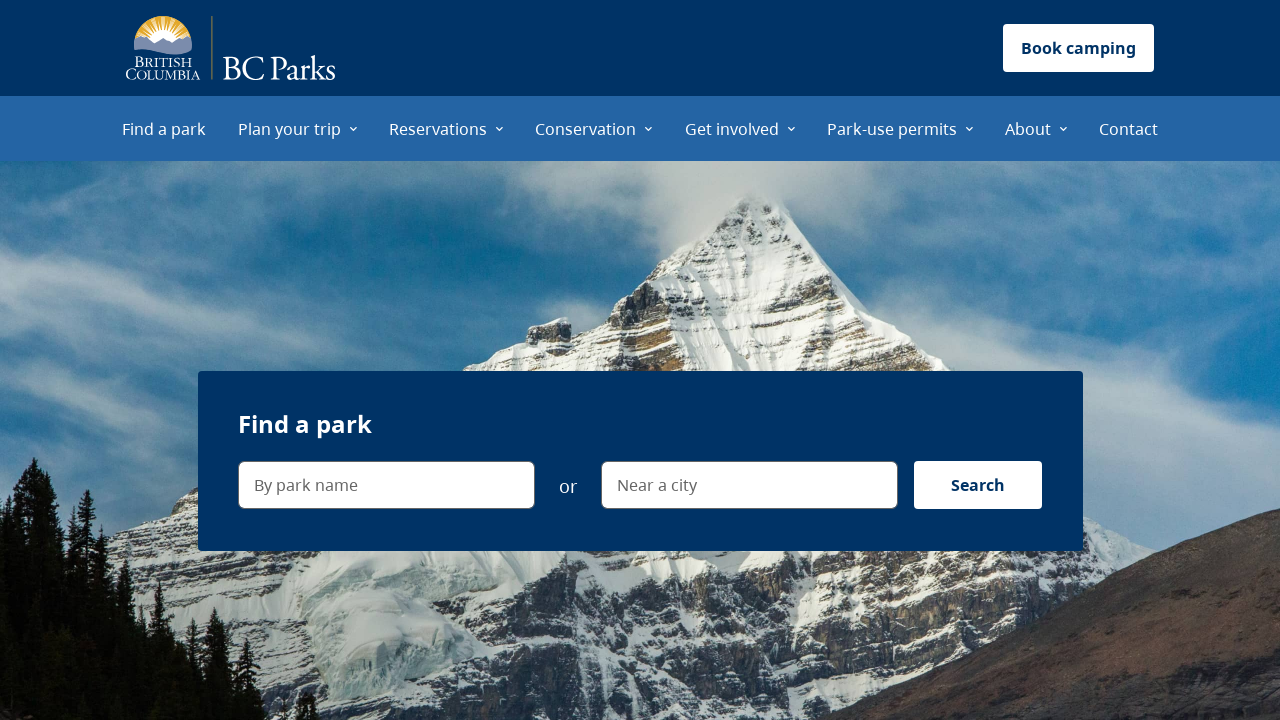

Clicked 'Disclaimer' footer link at (524, 691) on internal:role=link[name="Disclaimer"i]
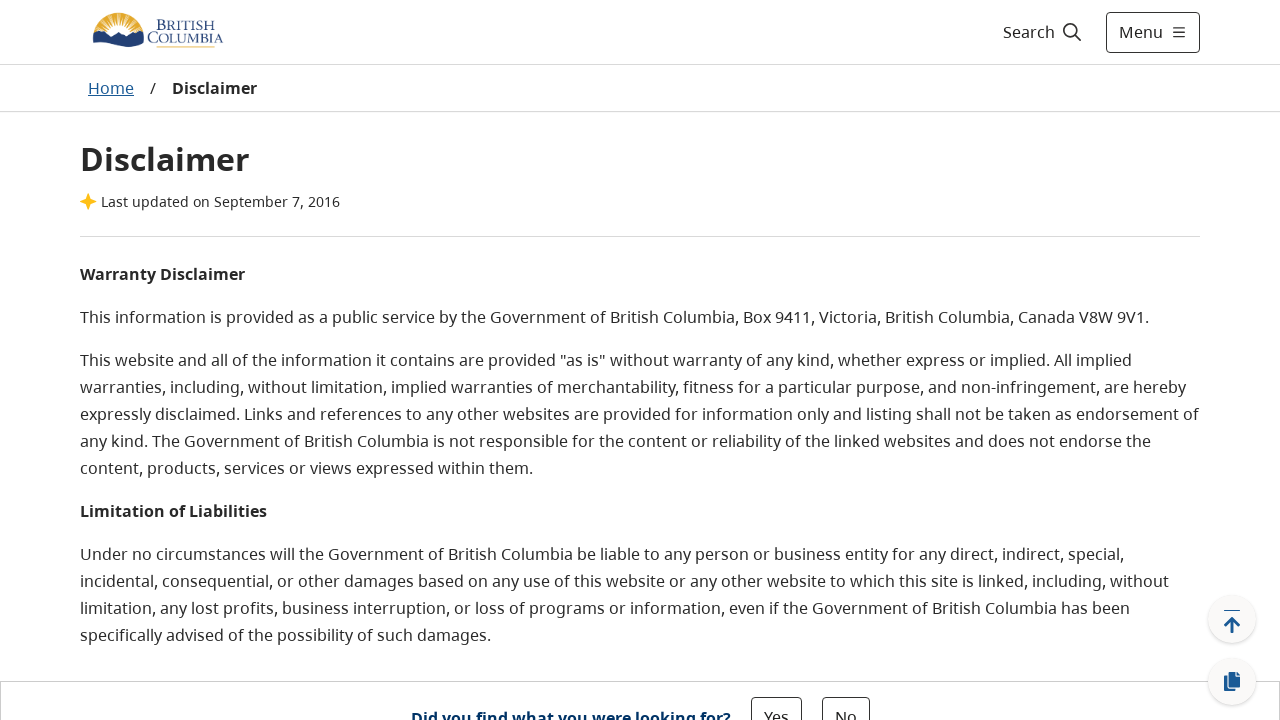

Verified navigation to Disclaimer page
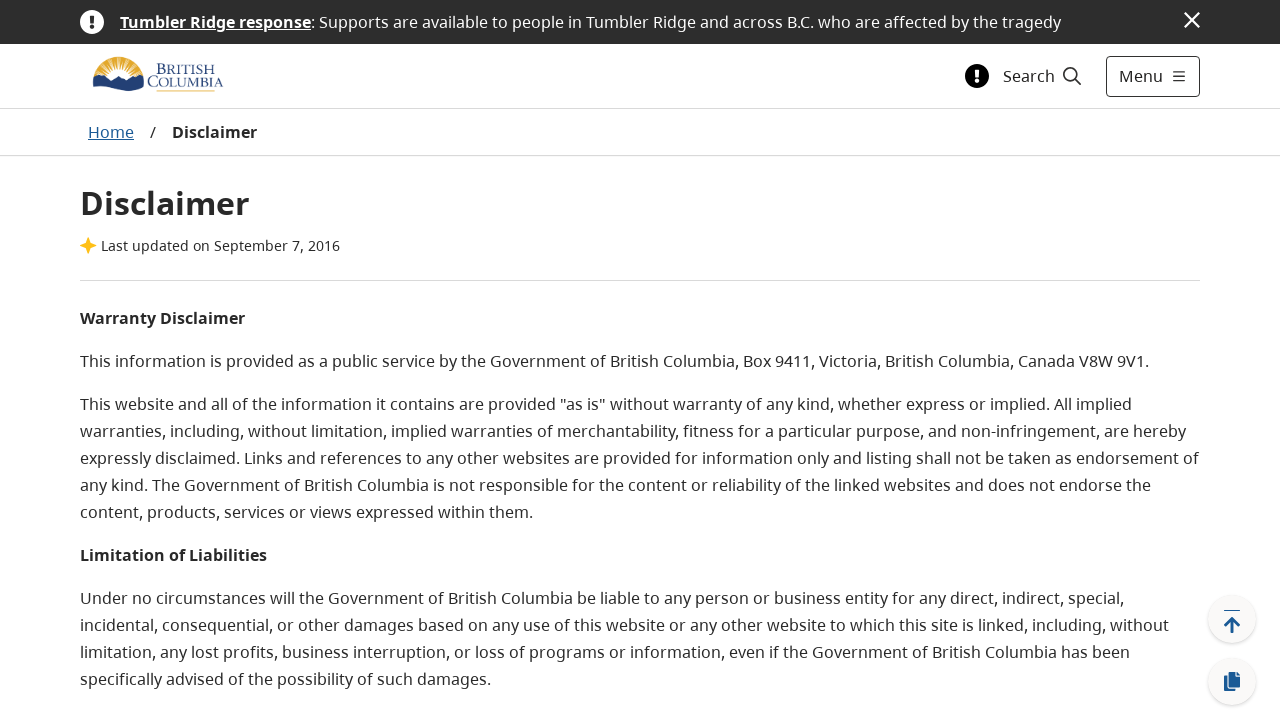

Navigated back to homepage
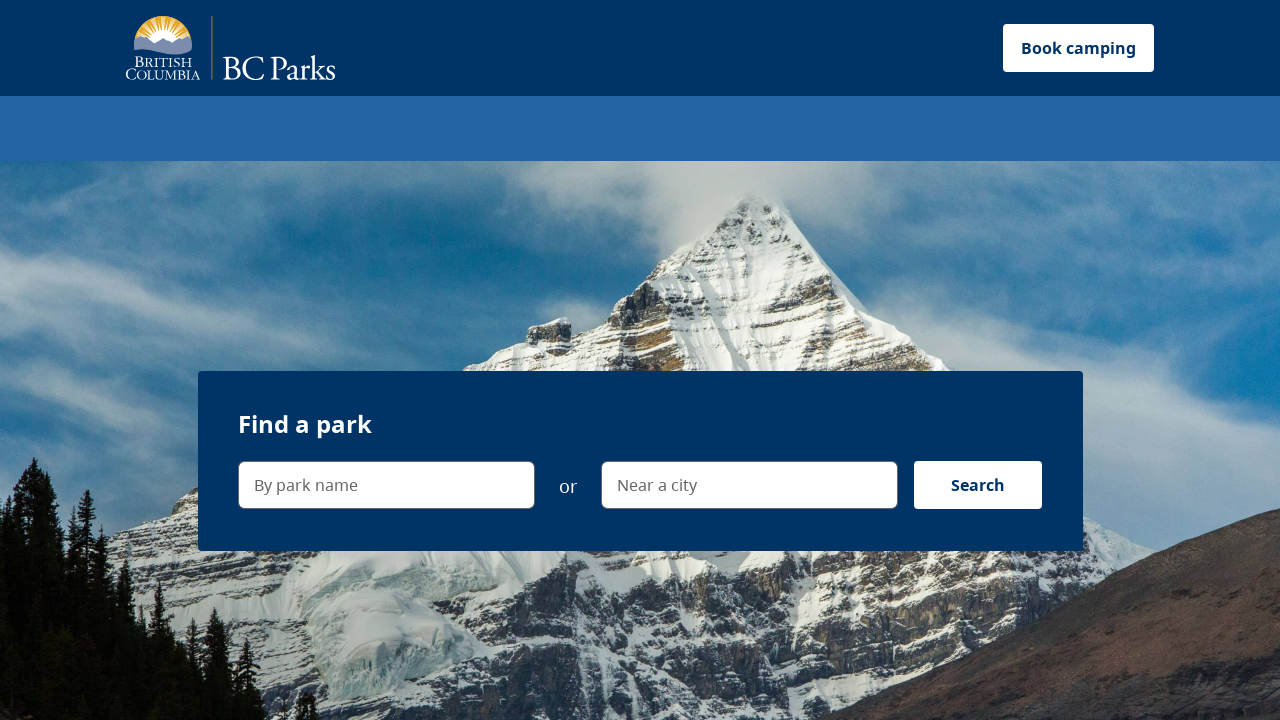

Clicked 'Privacy' footer link at (640, 658) on internal:role=link[name="Privacy"i]
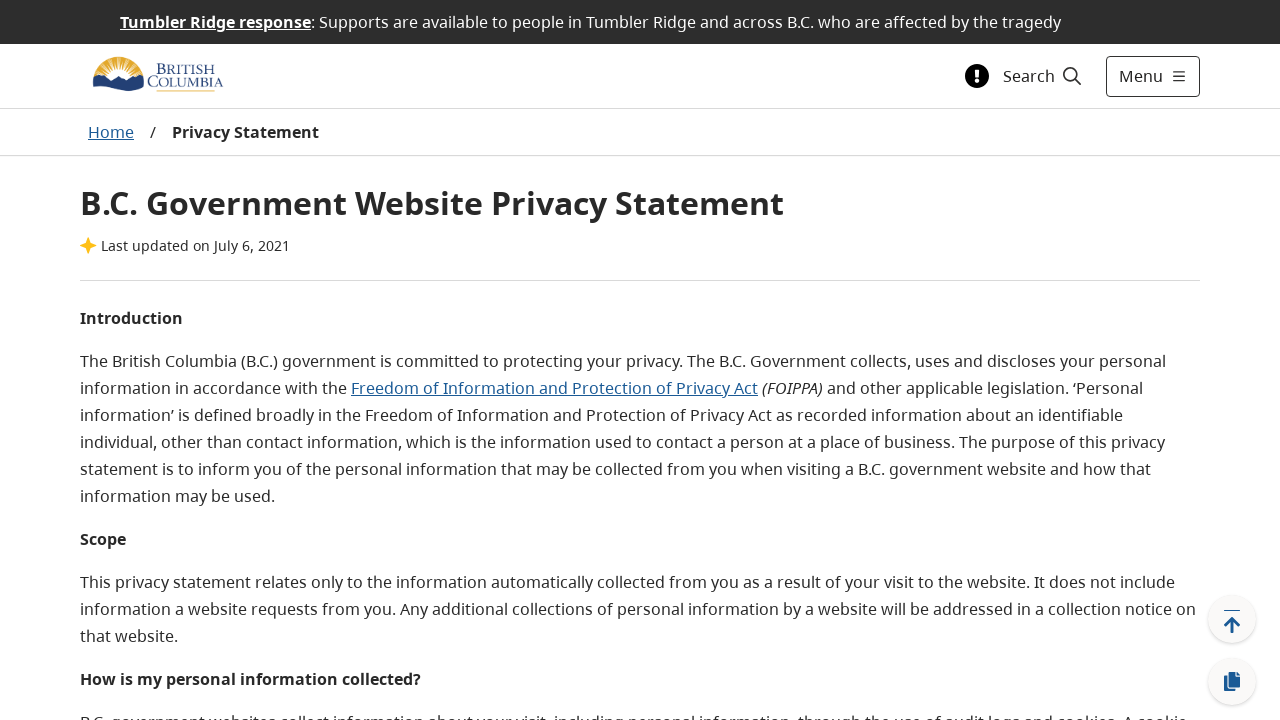

Verified navigation to Privacy page
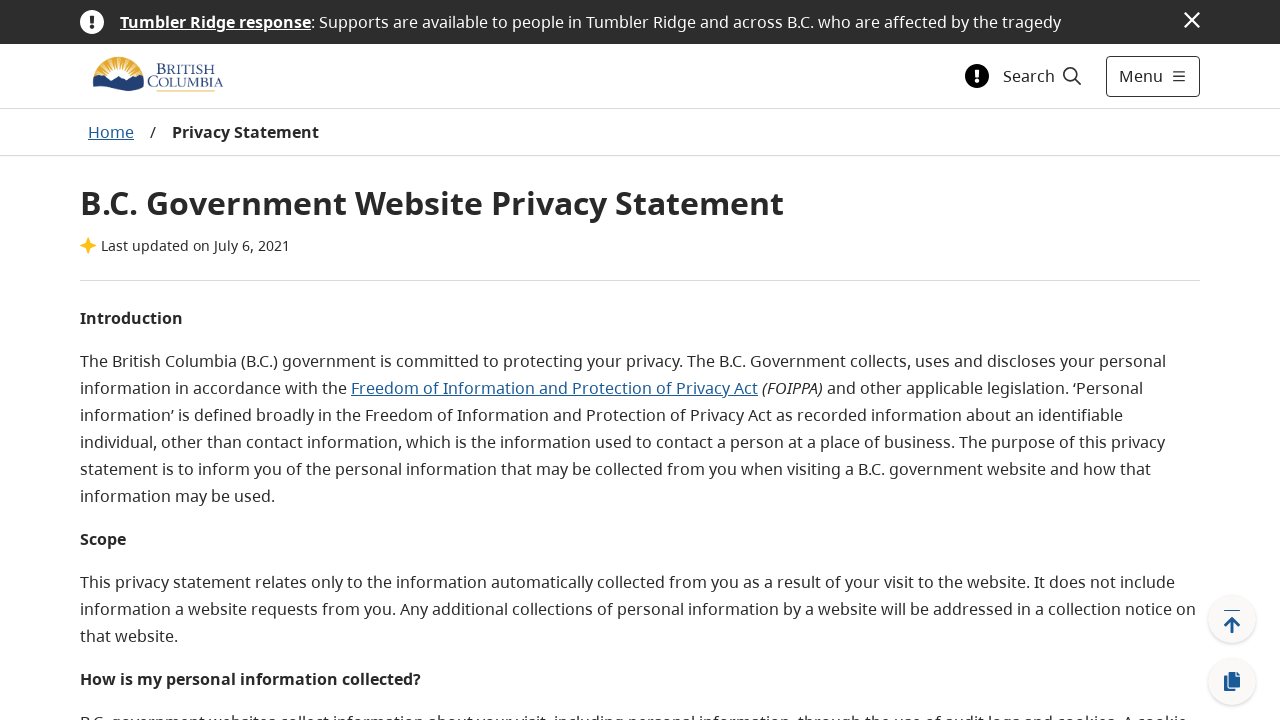

Navigated back to homepage
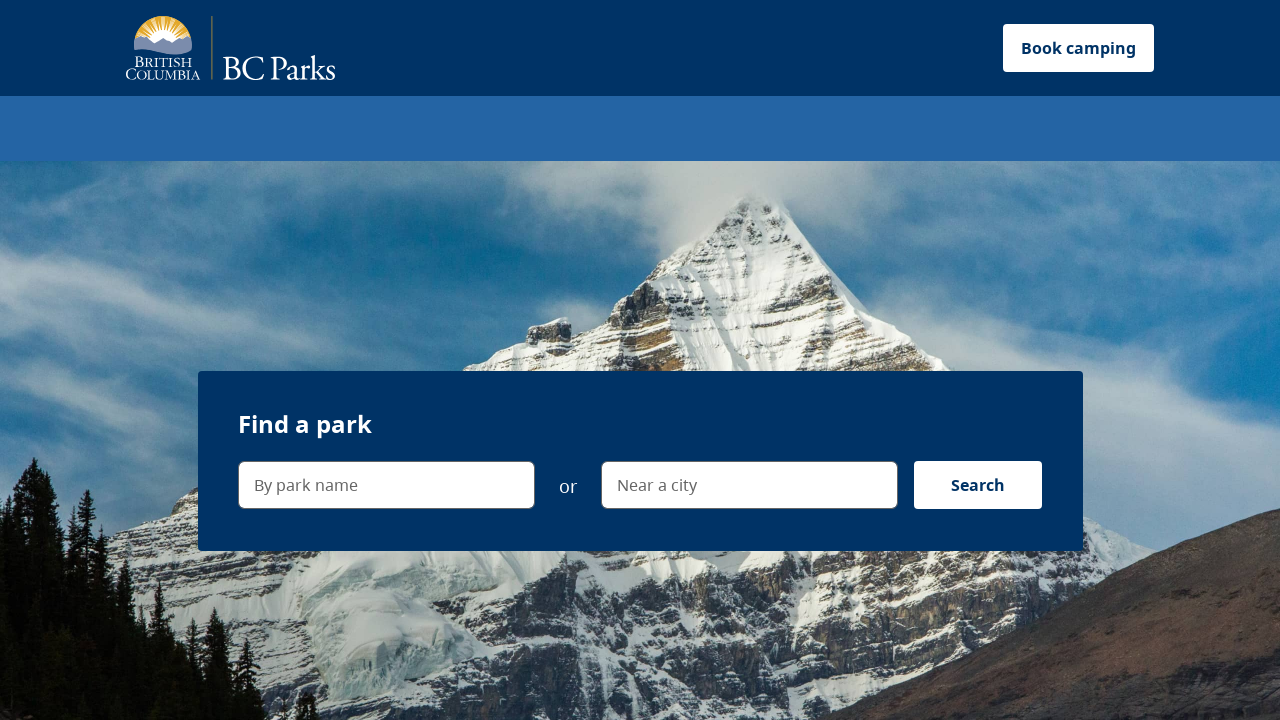

Clicked 'Accessibility' footer link at (756, 658) on internal:role=link[name="Accessibility"s]
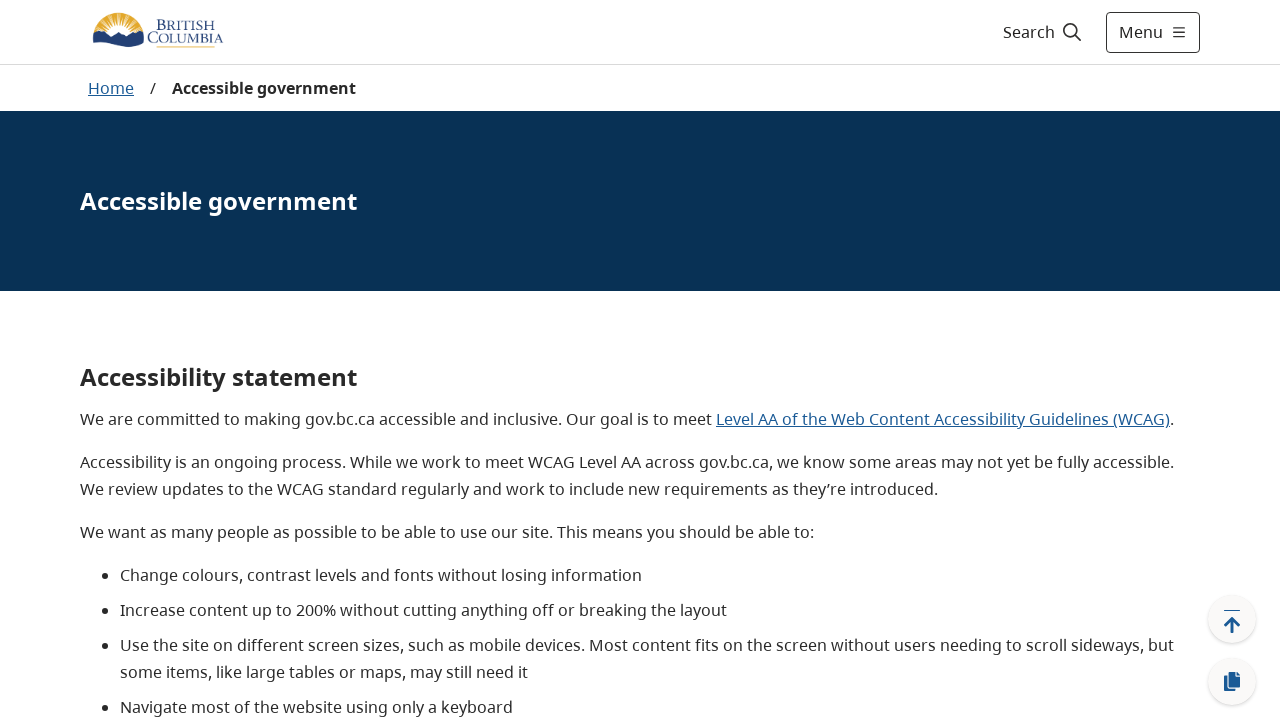

Verified navigation to Accessibility page
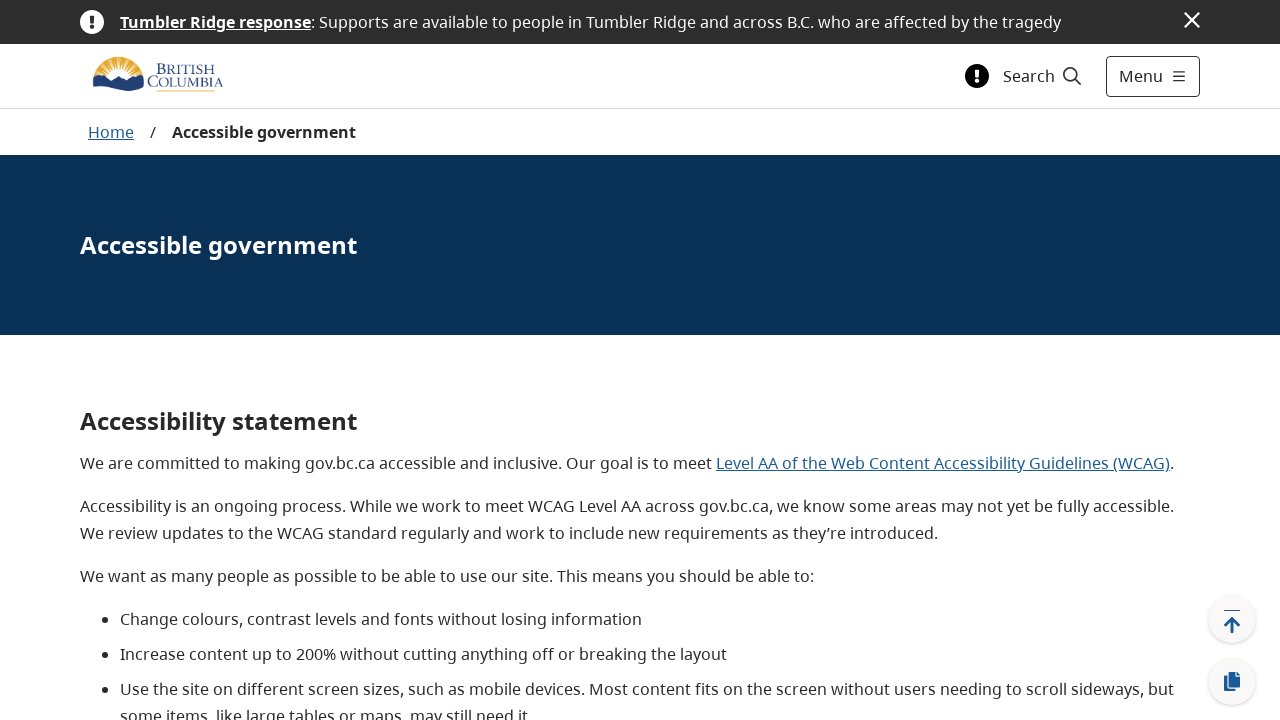

Navigated back to homepage
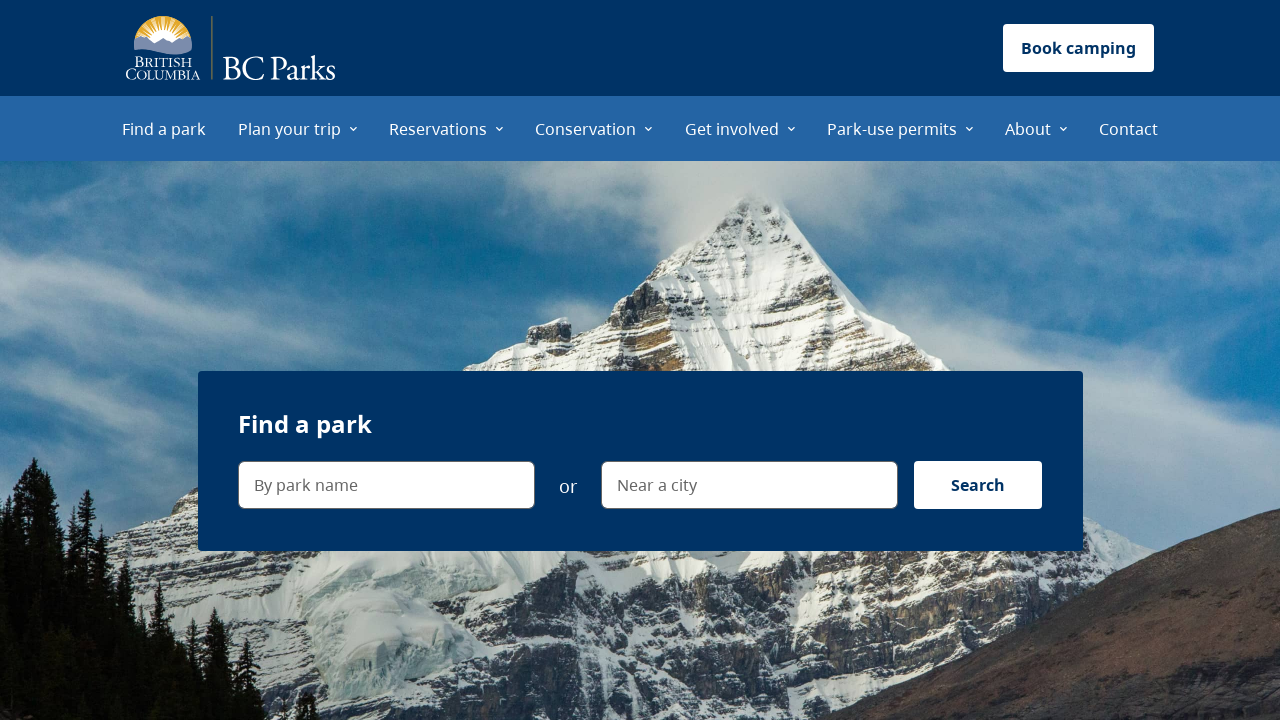

Clicked 'Copyright' footer link at (872, 699) on internal:role=link[name="Copyright"i]
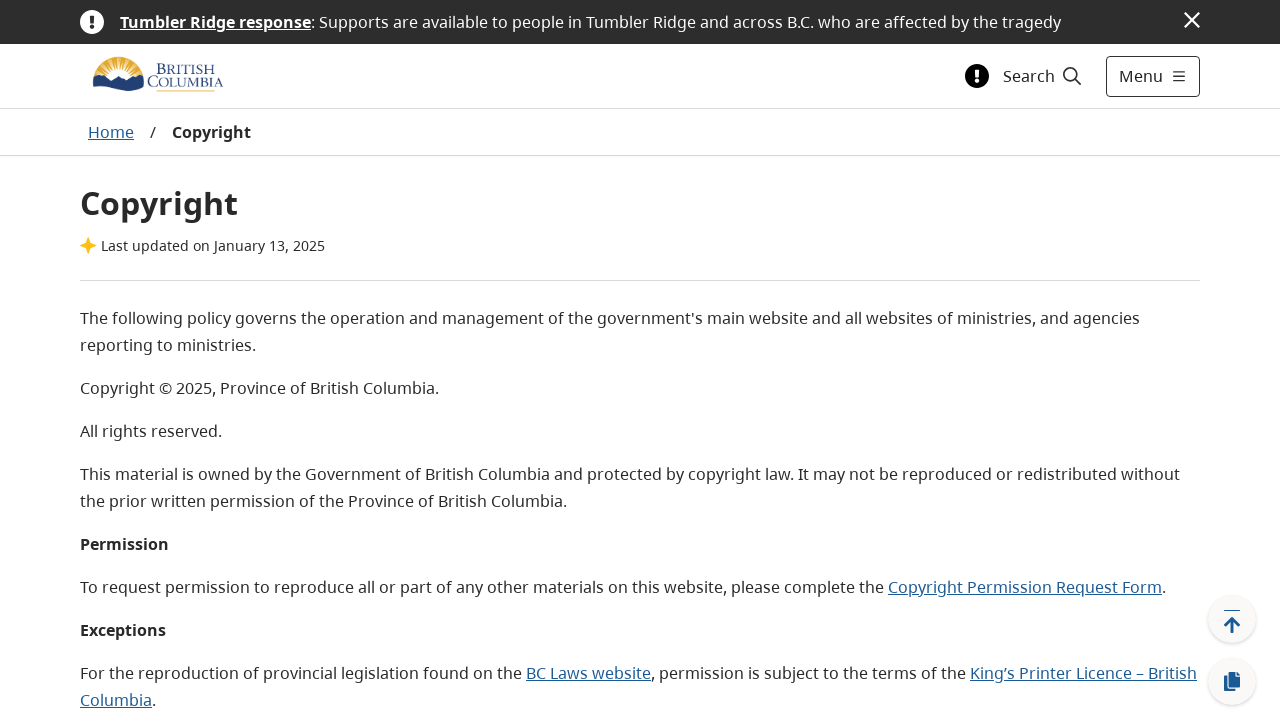

Verified navigation to Copyright page
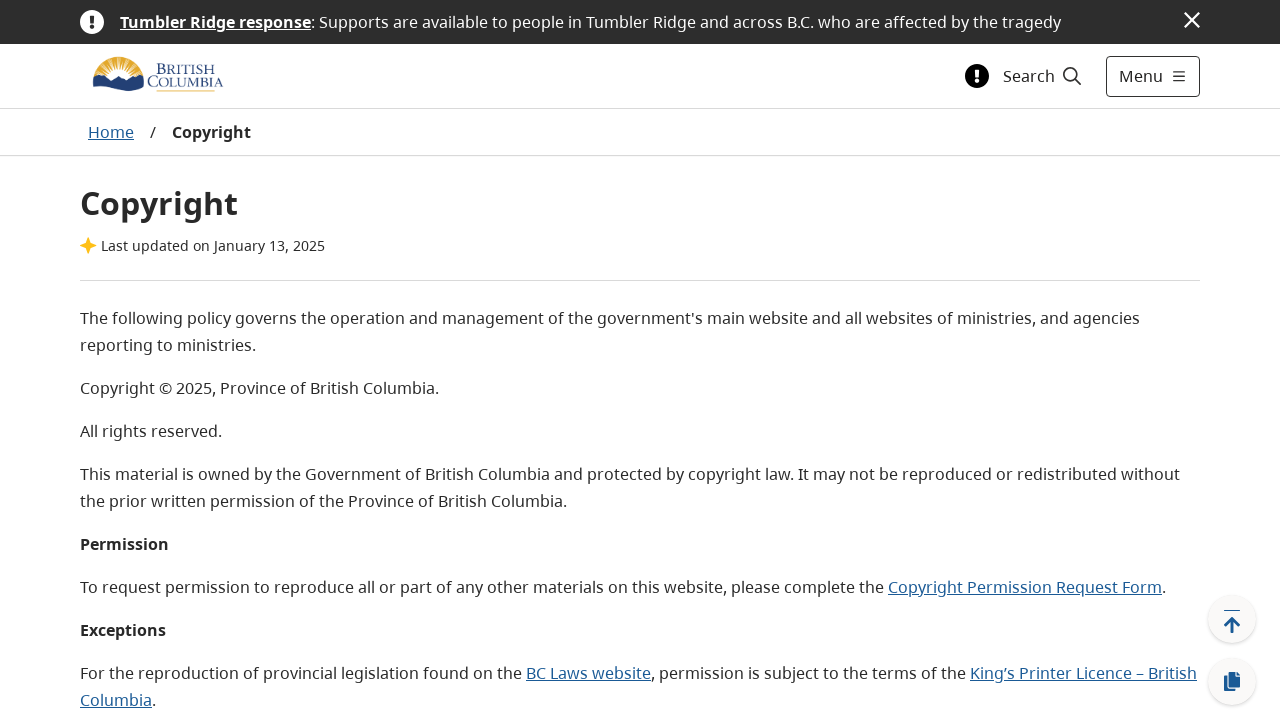

Navigated back to homepage
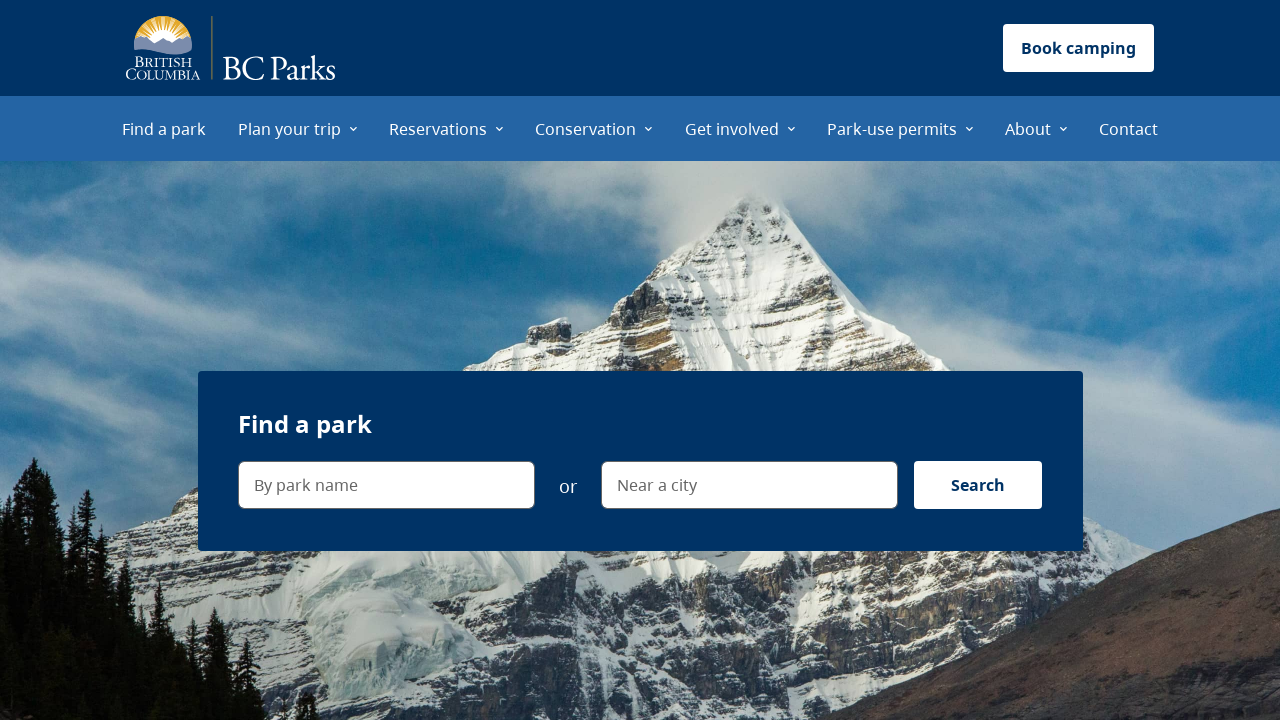

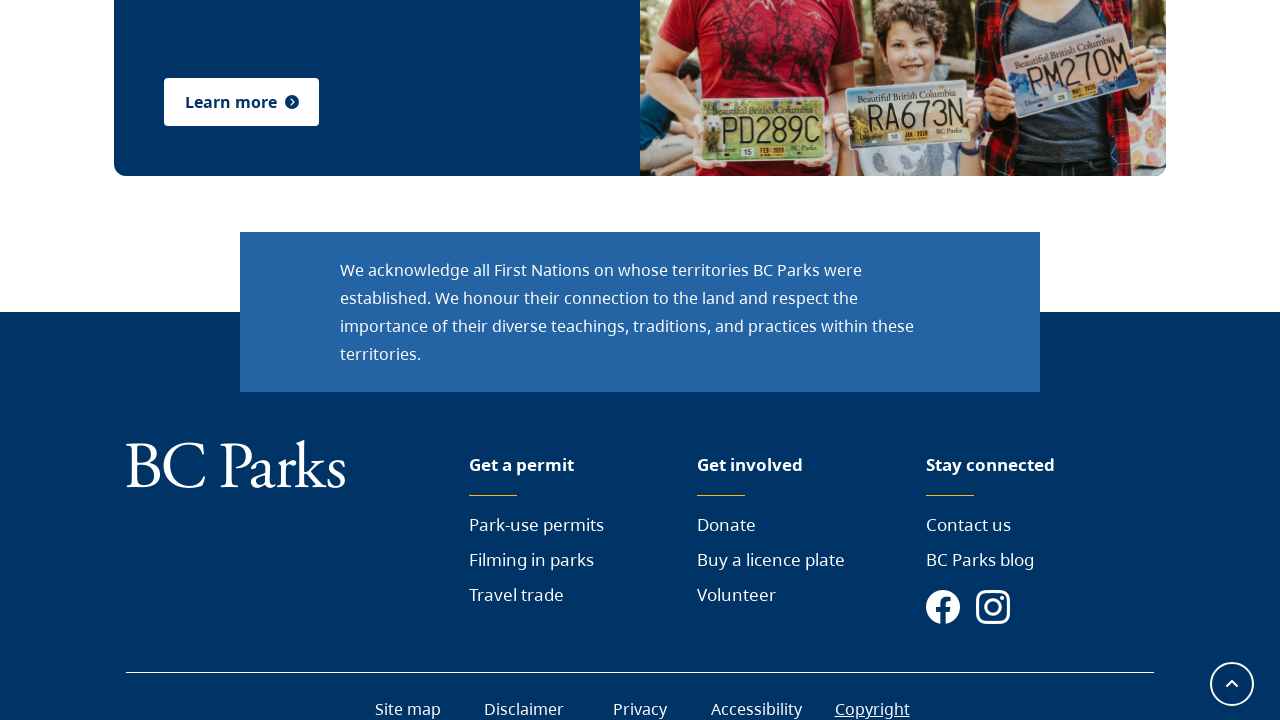